Tests infinite scroll functionality by scrolling down 750 pixels 10 times, then scrolling back up 750 pixels 10 times using JavaScript execution.

Starting URL: https://practice.cydeo.com/infinite_scroll

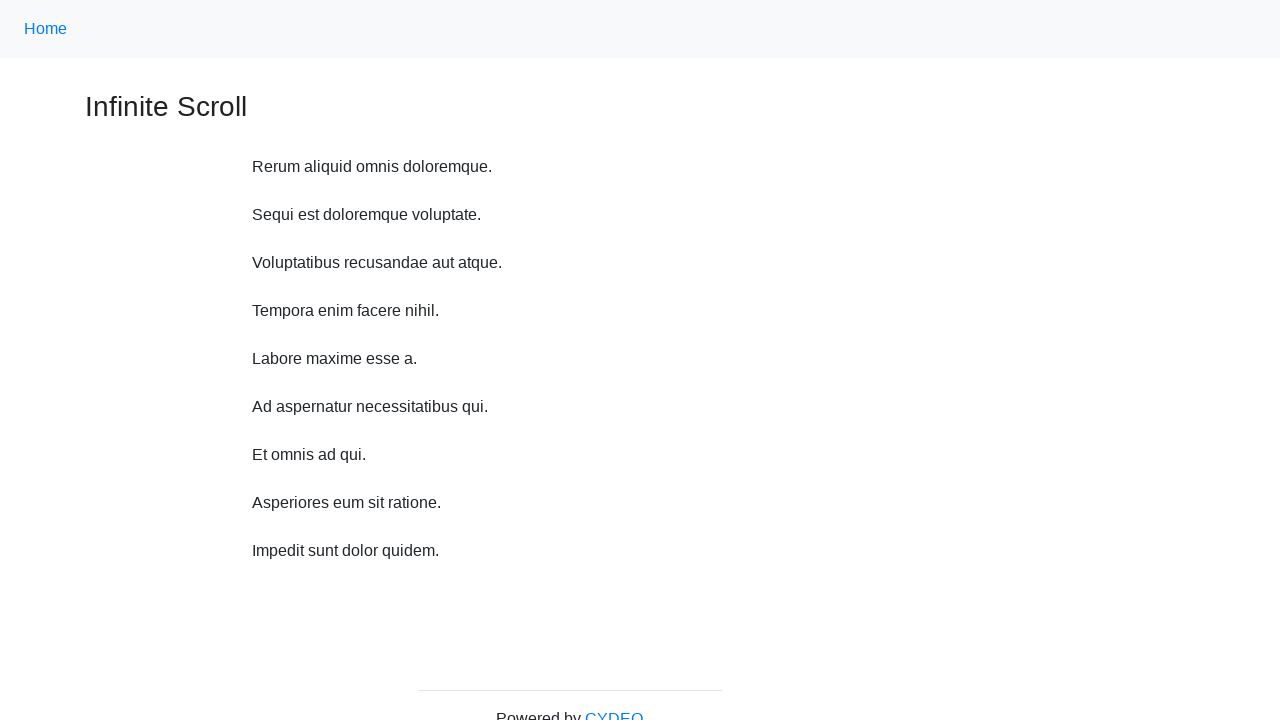

Waited 1 second before scrolling
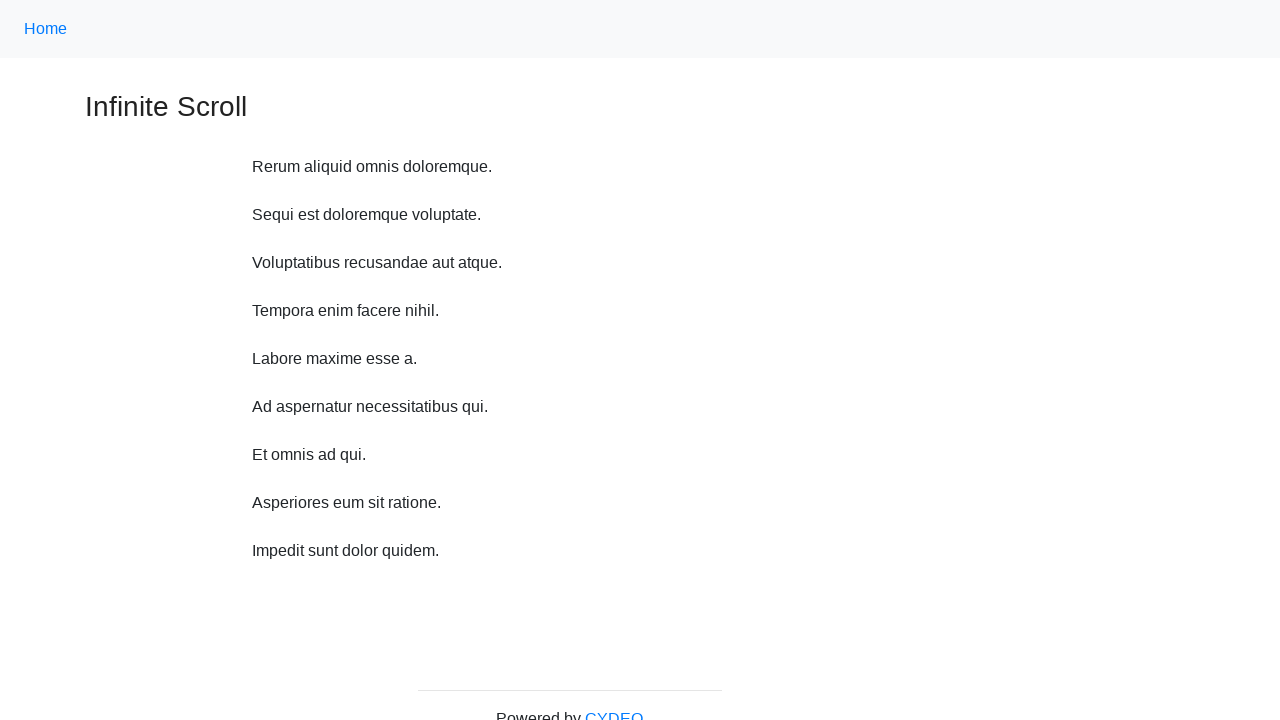

Scrolled down 750 pixels (iteration 1 of 10)
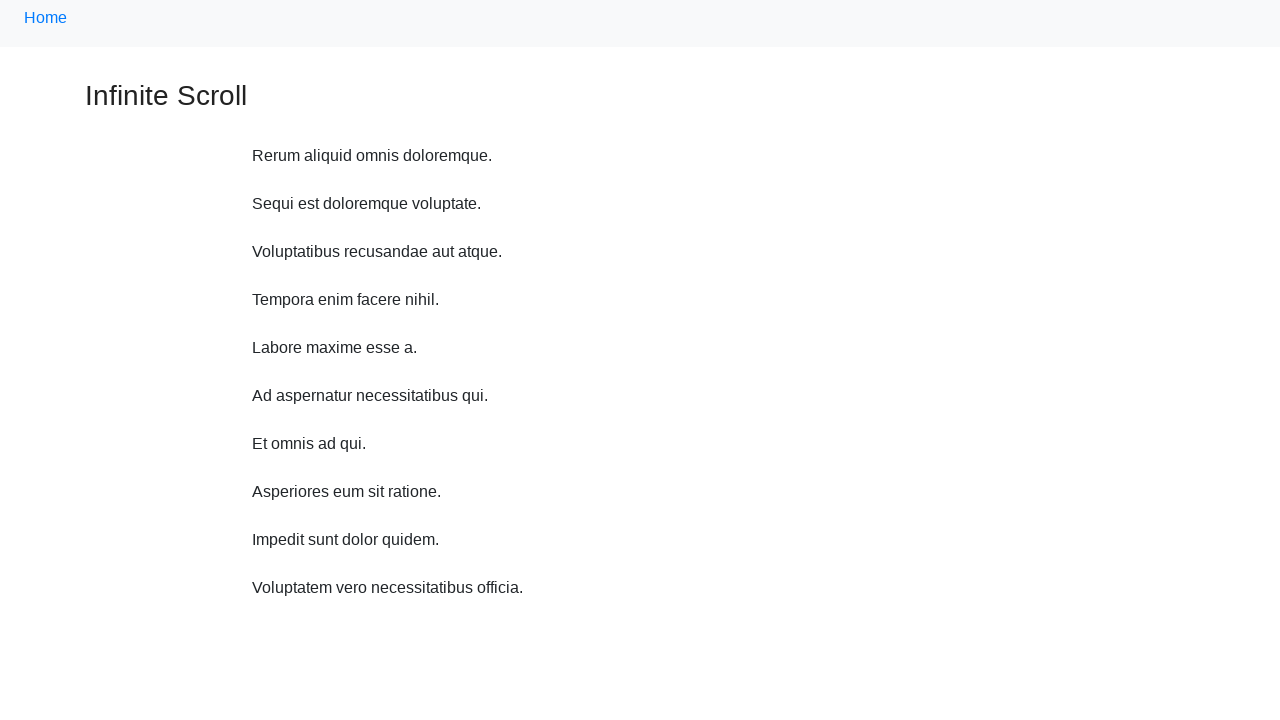

Waited 1 second before scrolling
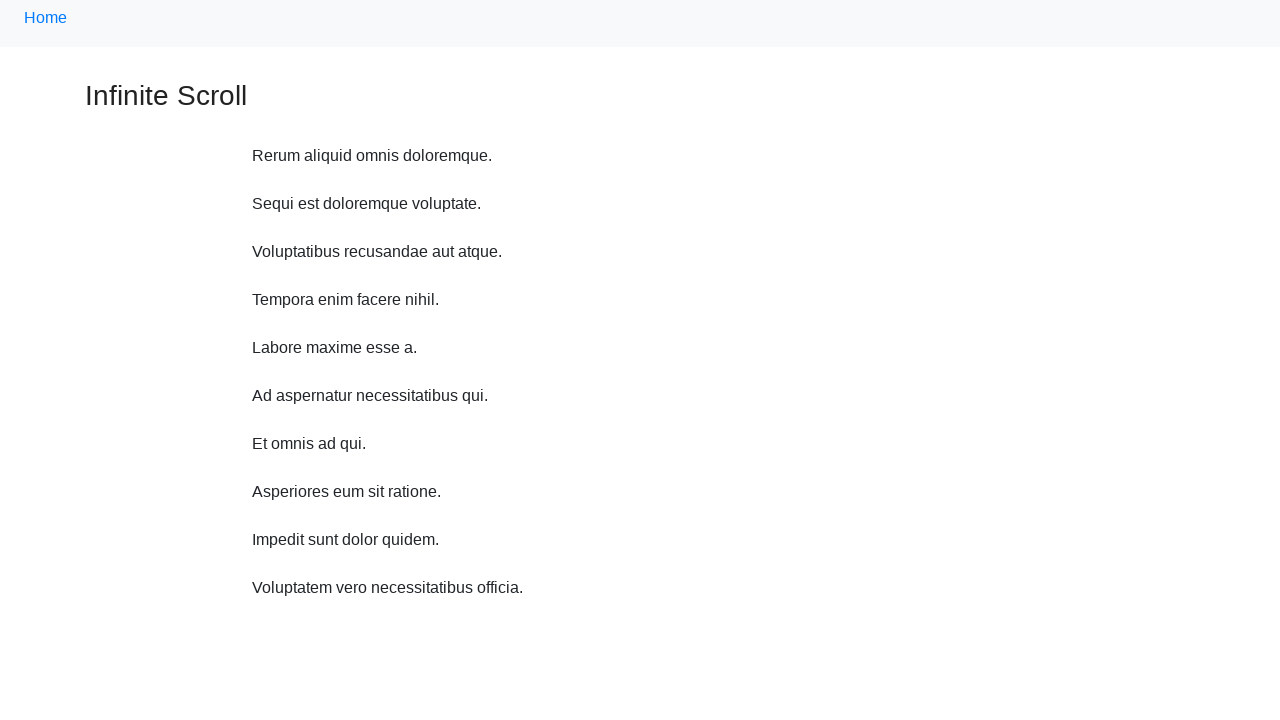

Scrolled down 750 pixels (iteration 2 of 10)
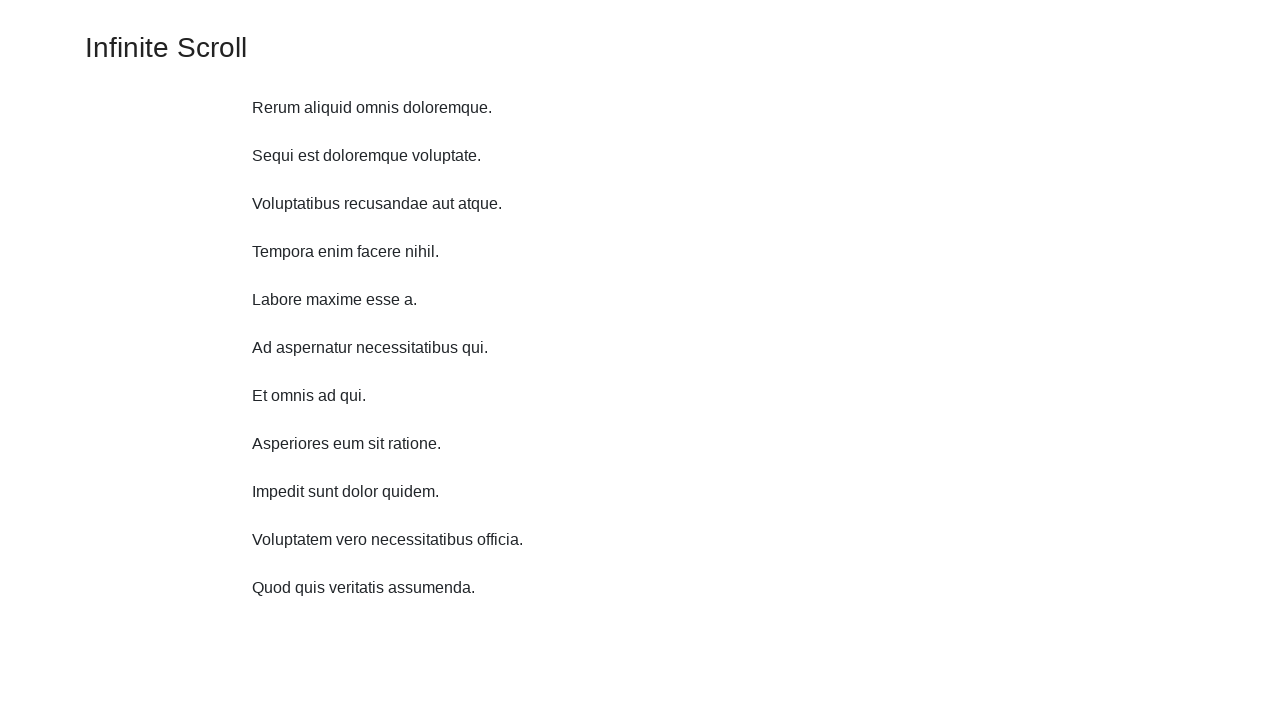

Waited 1 second before scrolling
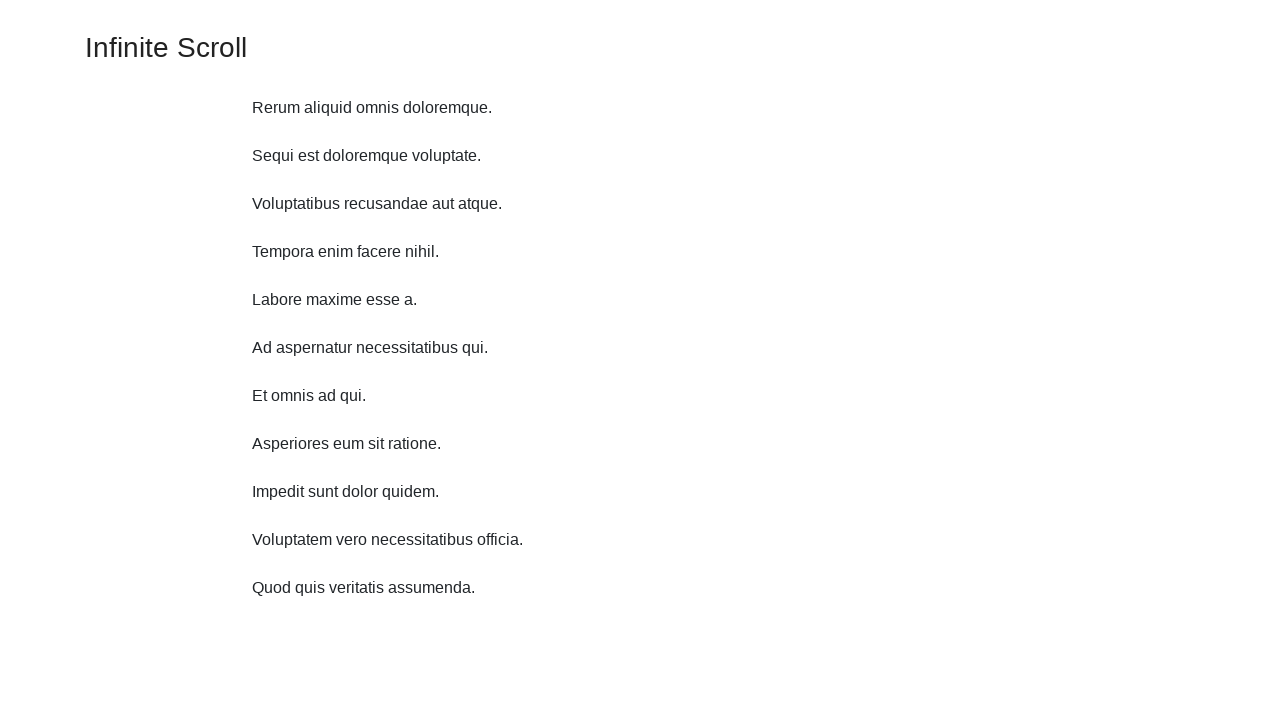

Scrolled down 750 pixels (iteration 3 of 10)
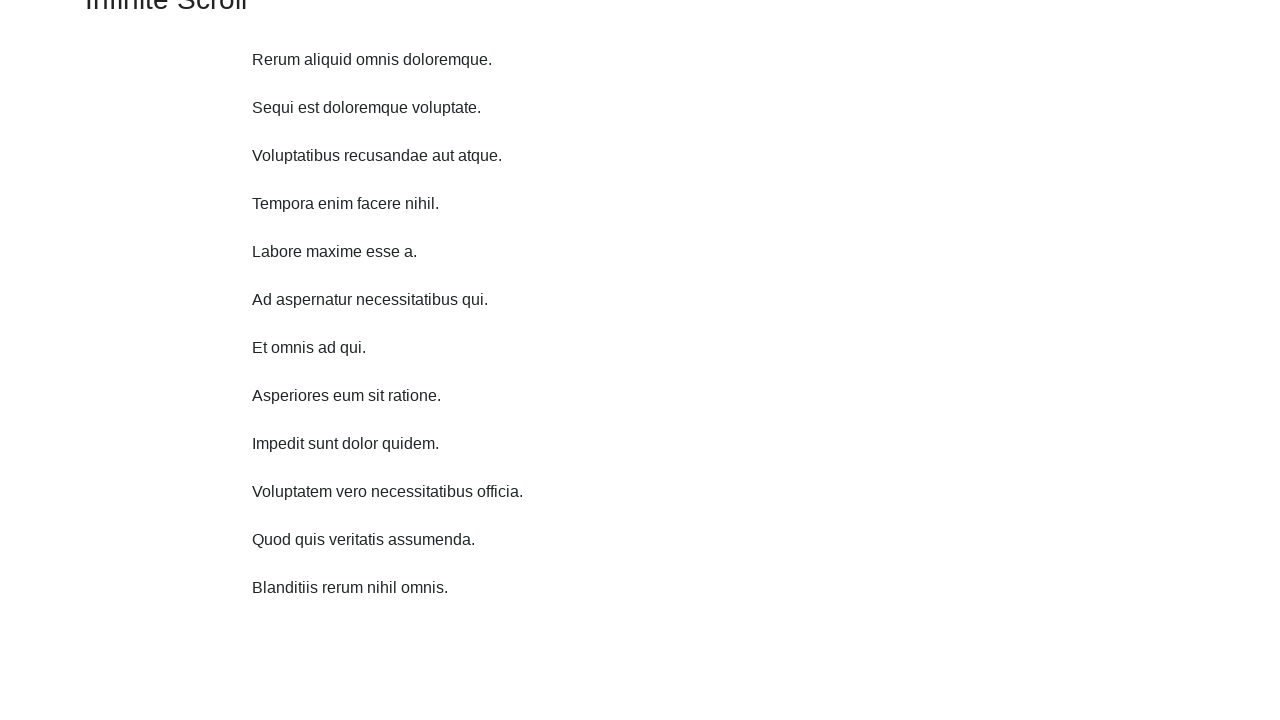

Waited 1 second before scrolling
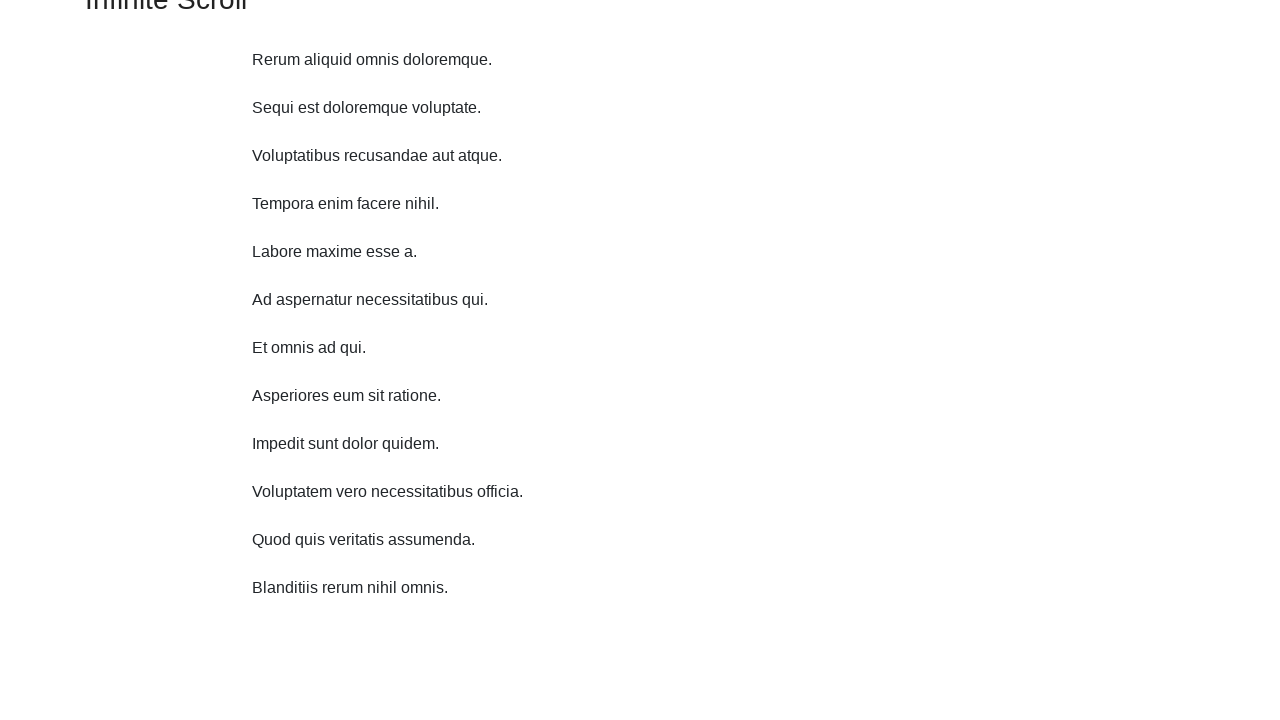

Scrolled down 750 pixels (iteration 4 of 10)
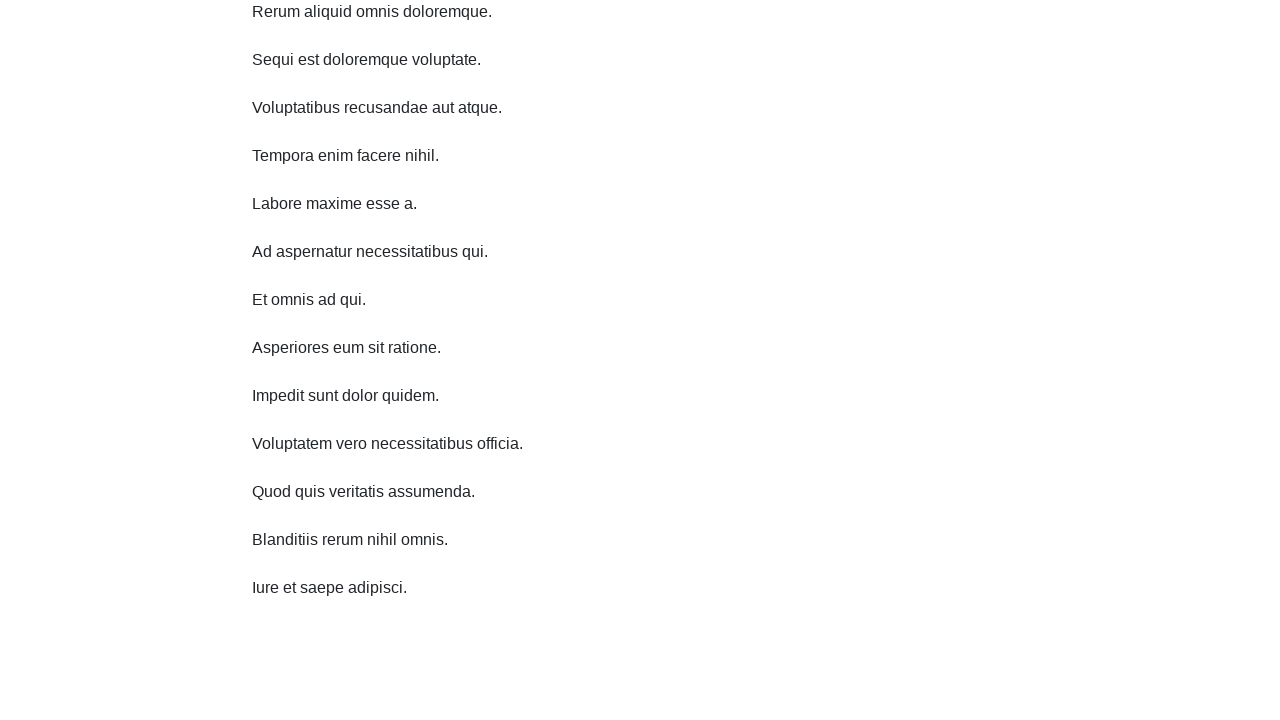

Waited 1 second before scrolling
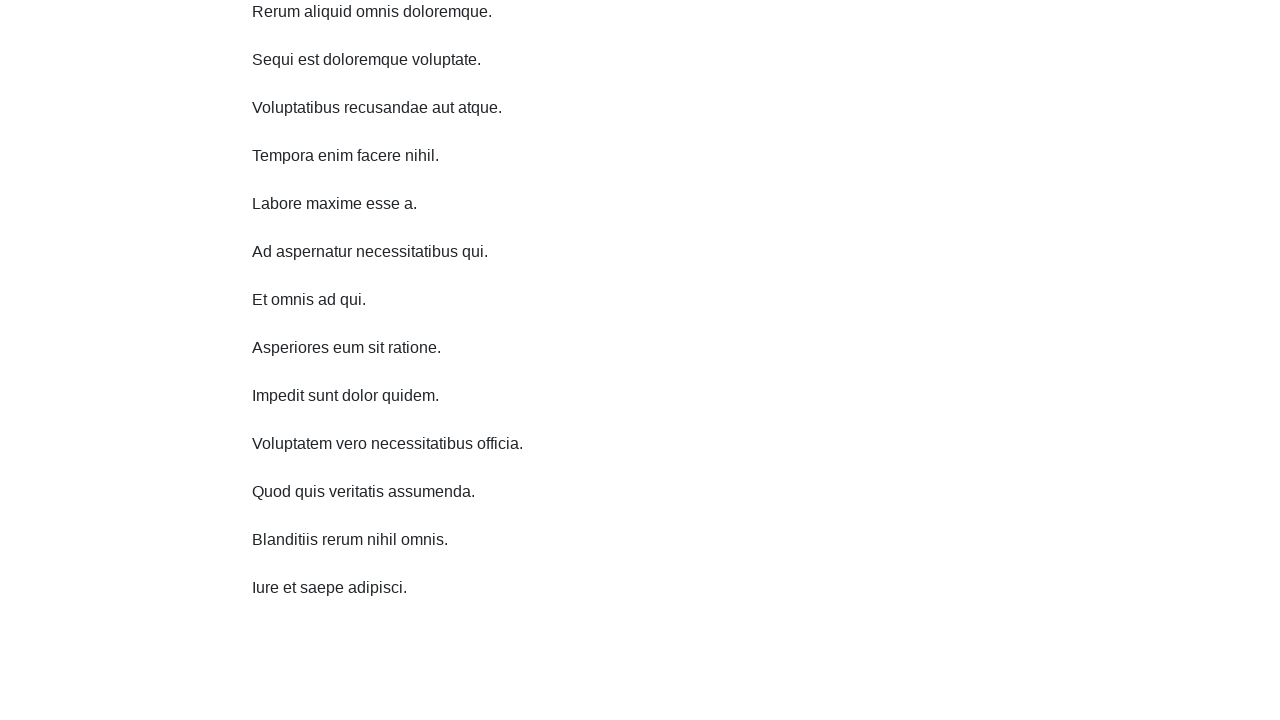

Scrolled down 750 pixels (iteration 5 of 10)
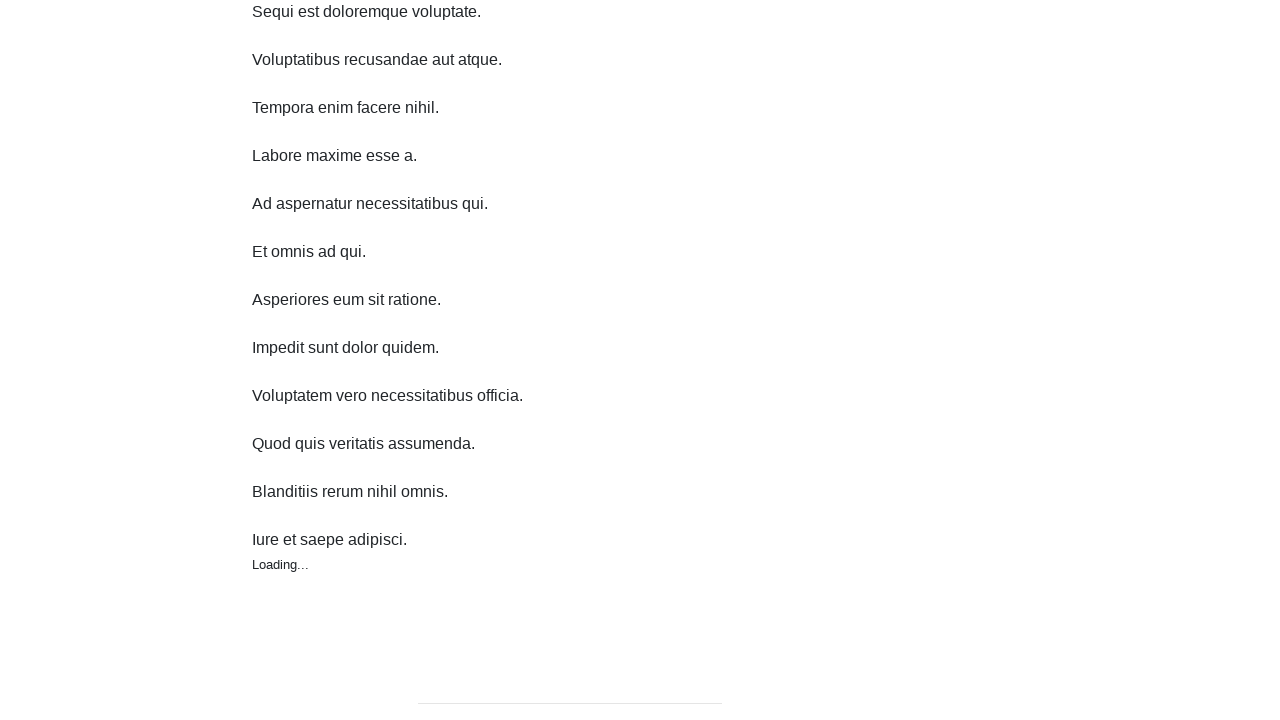

Waited 1 second before scrolling
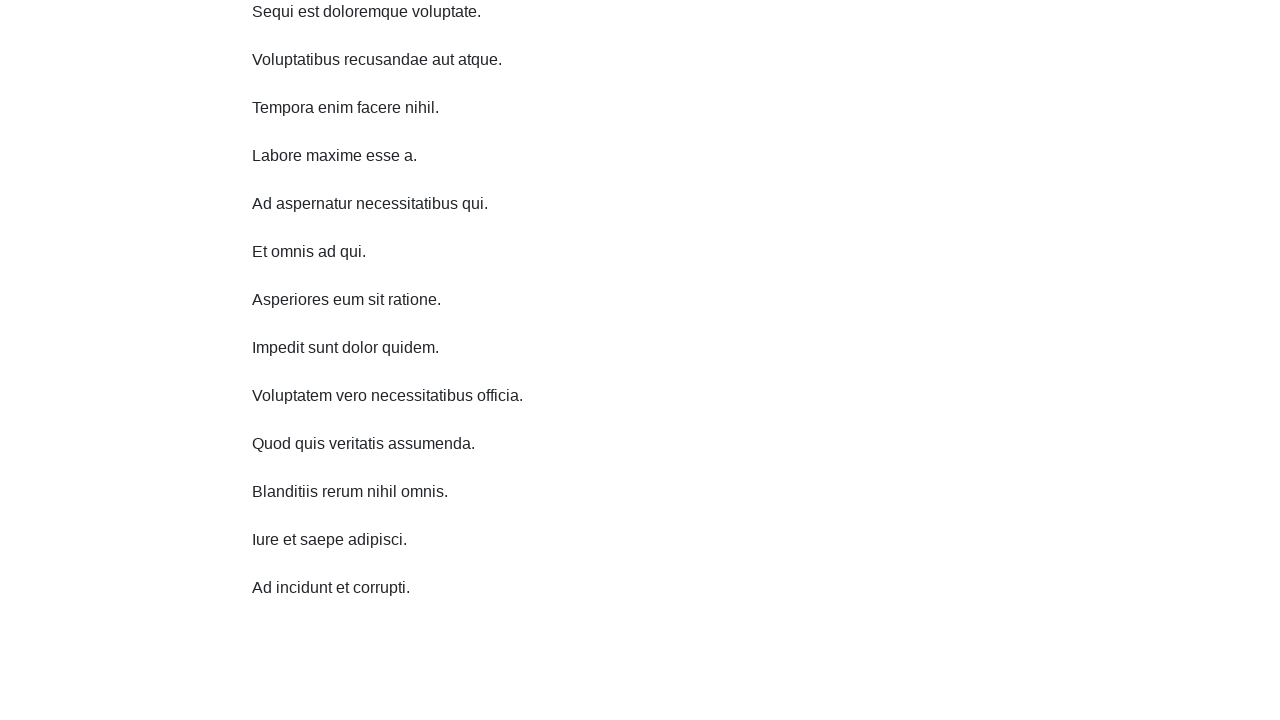

Scrolled down 750 pixels (iteration 6 of 10)
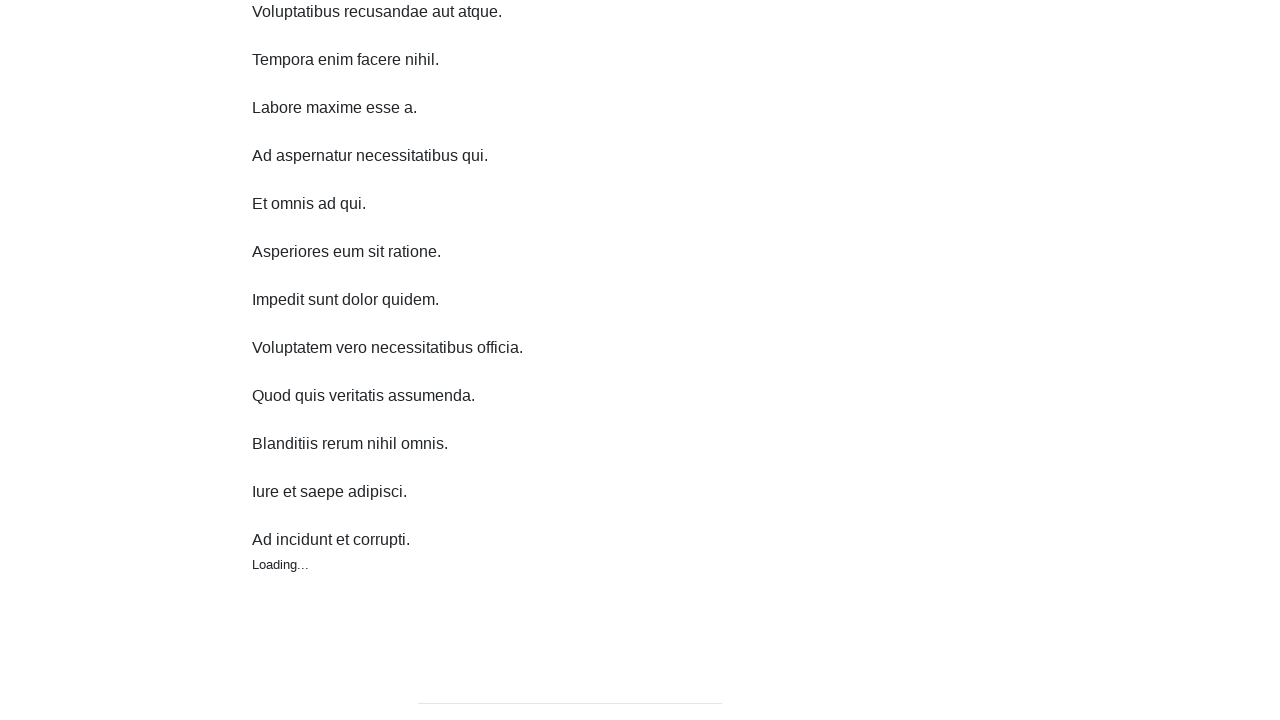

Waited 1 second before scrolling
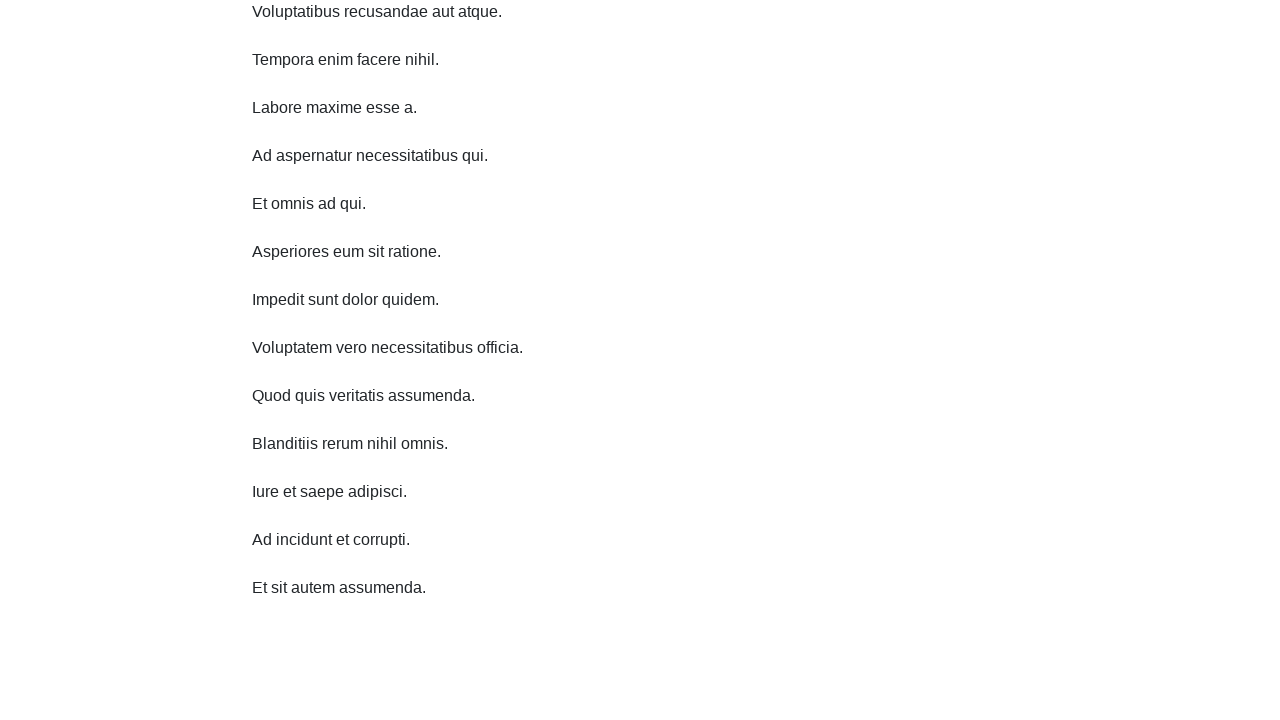

Scrolled down 750 pixels (iteration 7 of 10)
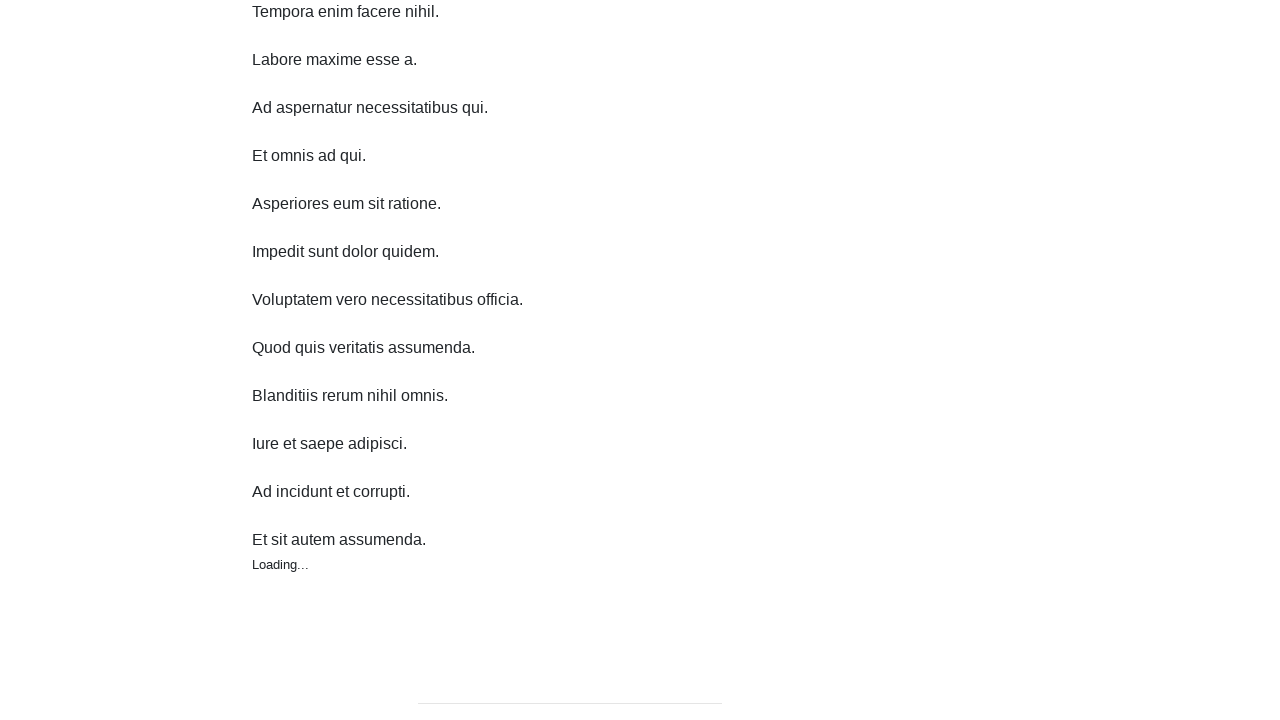

Waited 1 second before scrolling
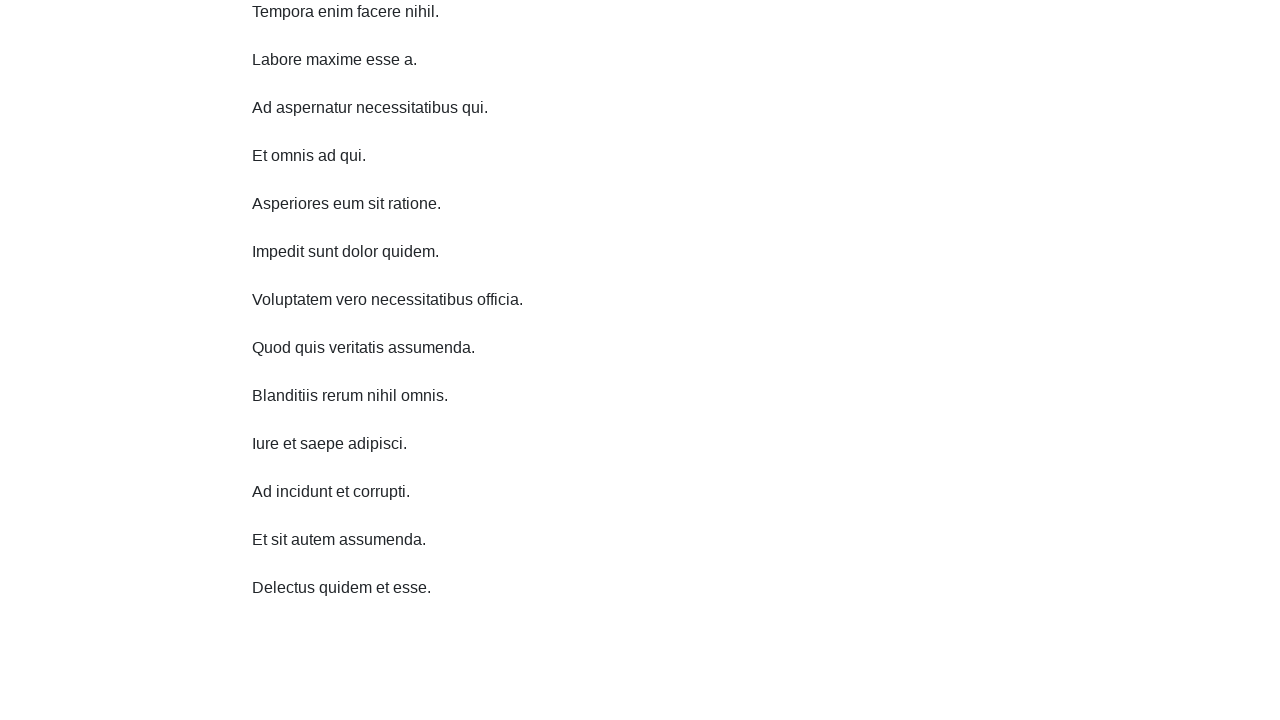

Scrolled down 750 pixels (iteration 8 of 10)
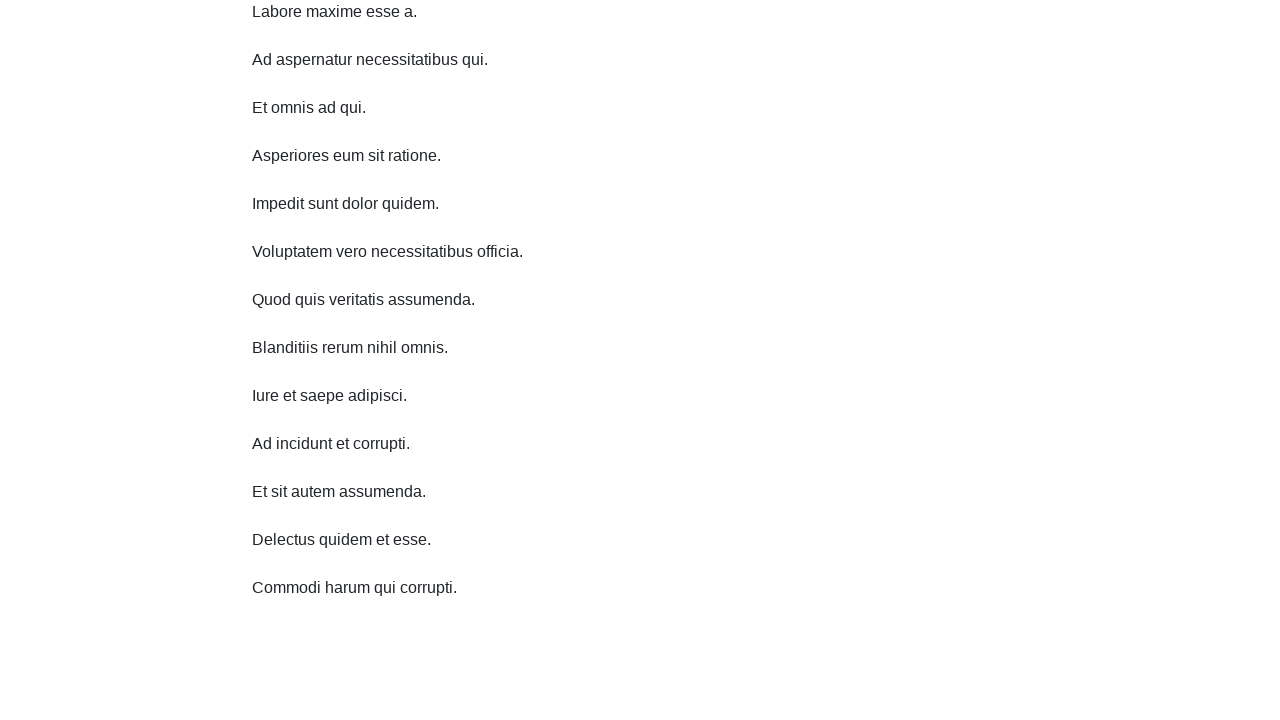

Waited 1 second before scrolling
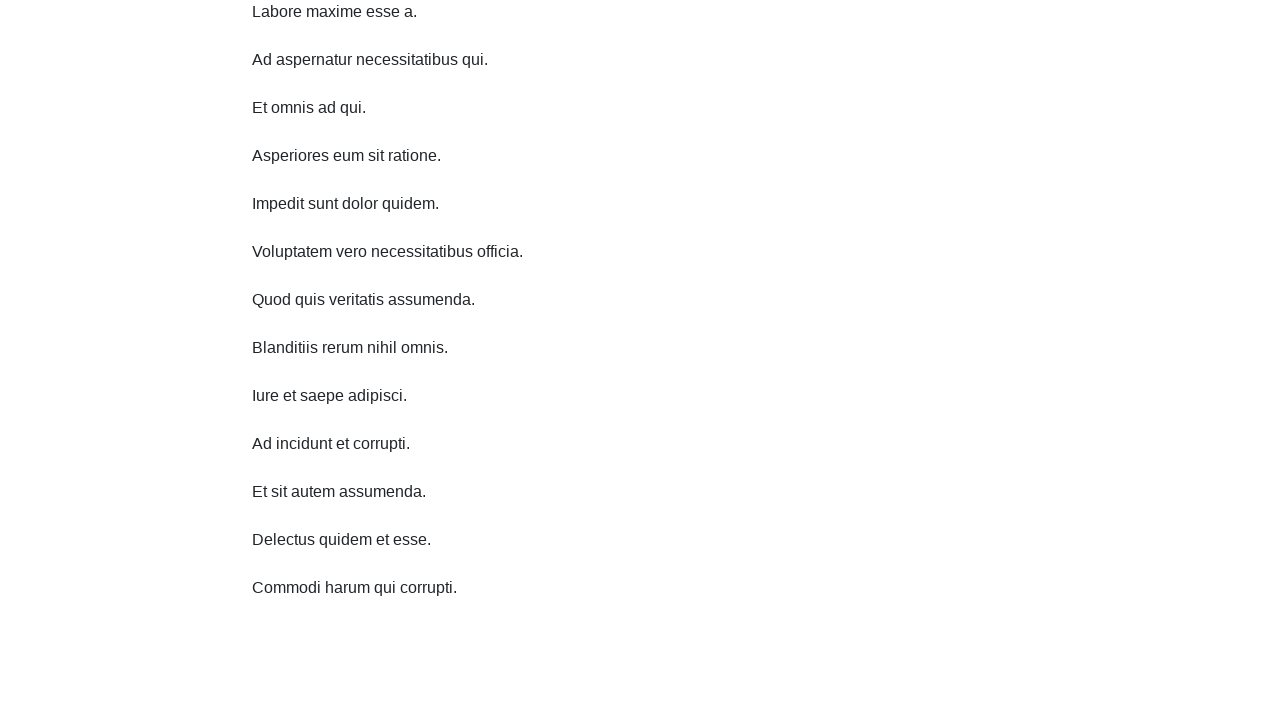

Scrolled down 750 pixels (iteration 9 of 10)
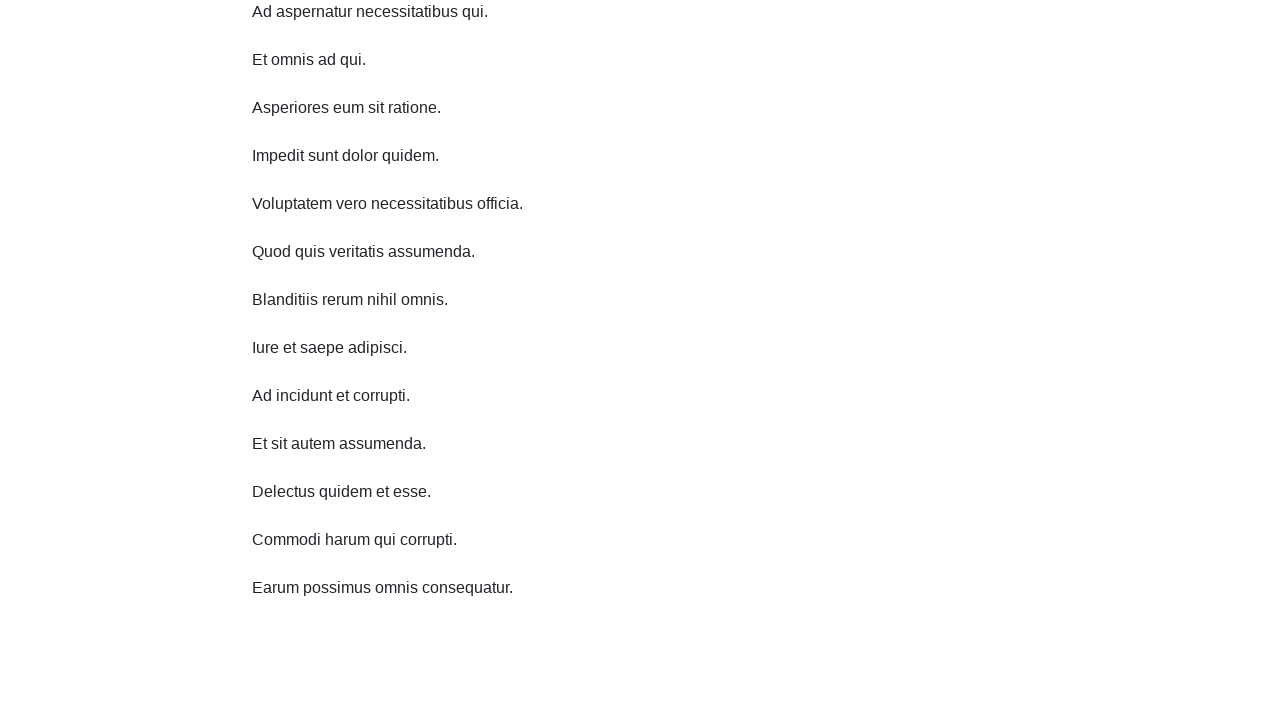

Waited 1 second before scrolling
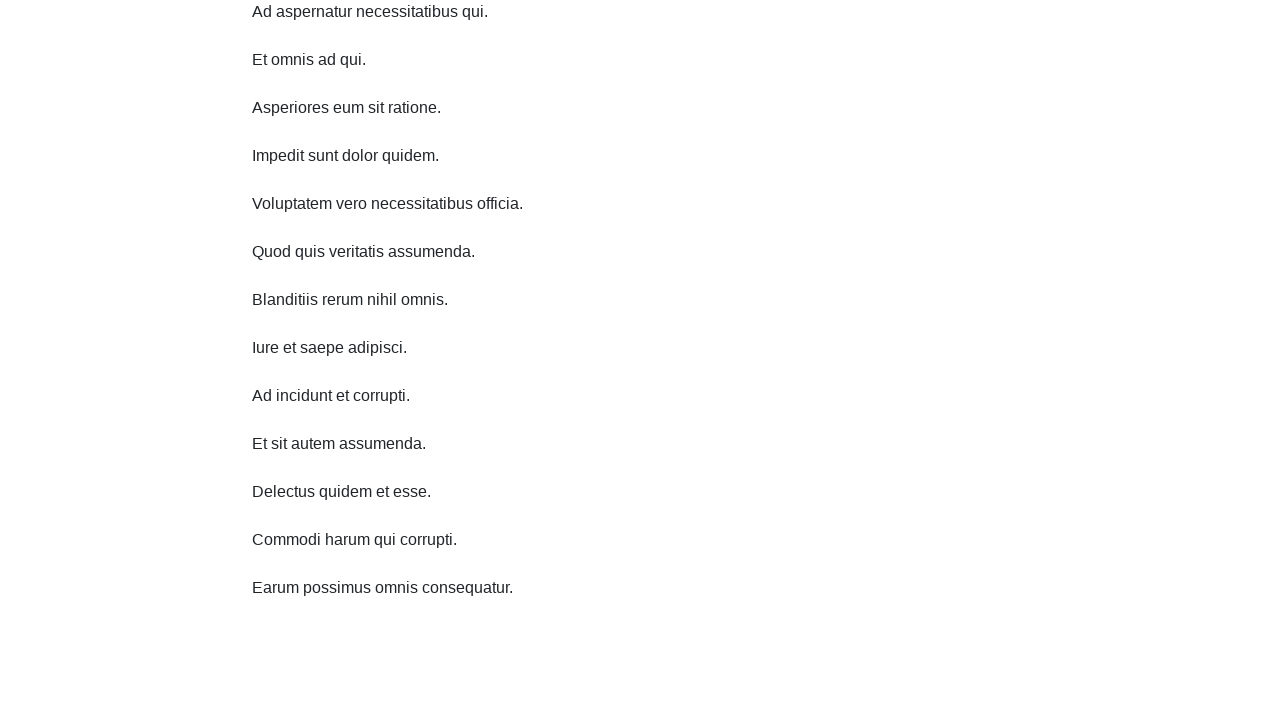

Scrolled down 750 pixels (iteration 10 of 10)
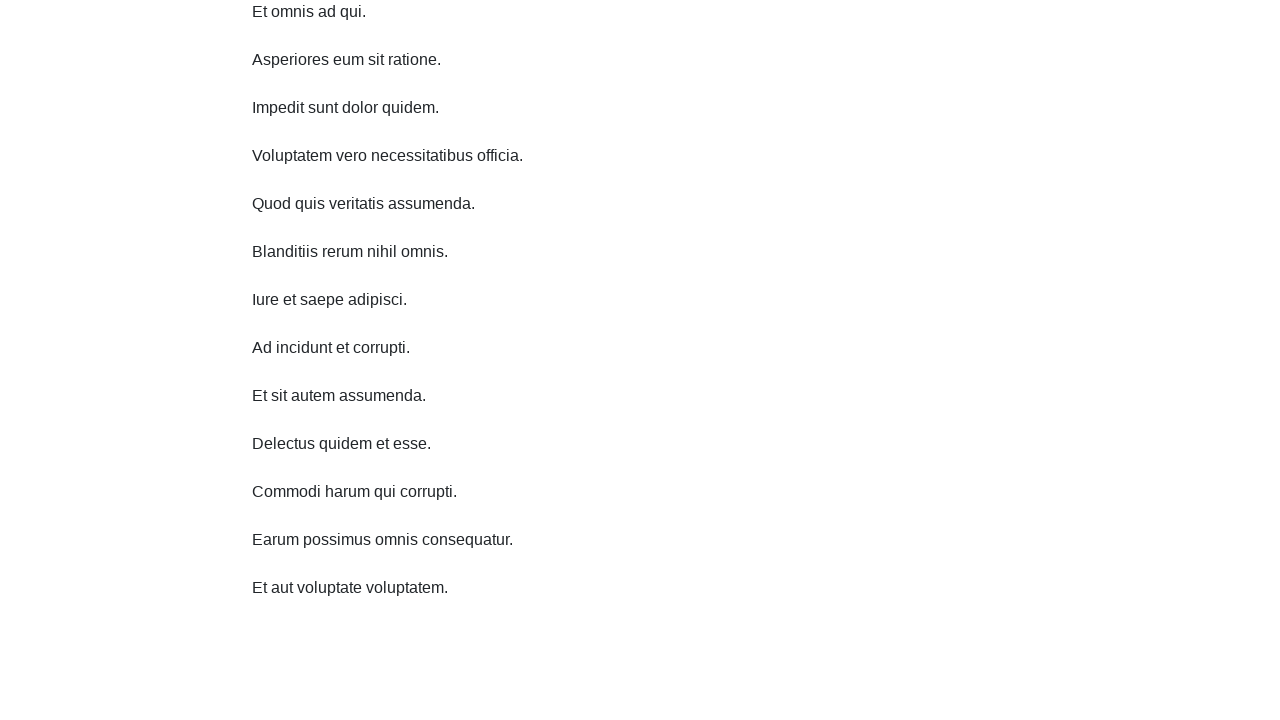

Waited 1 second before scrolling
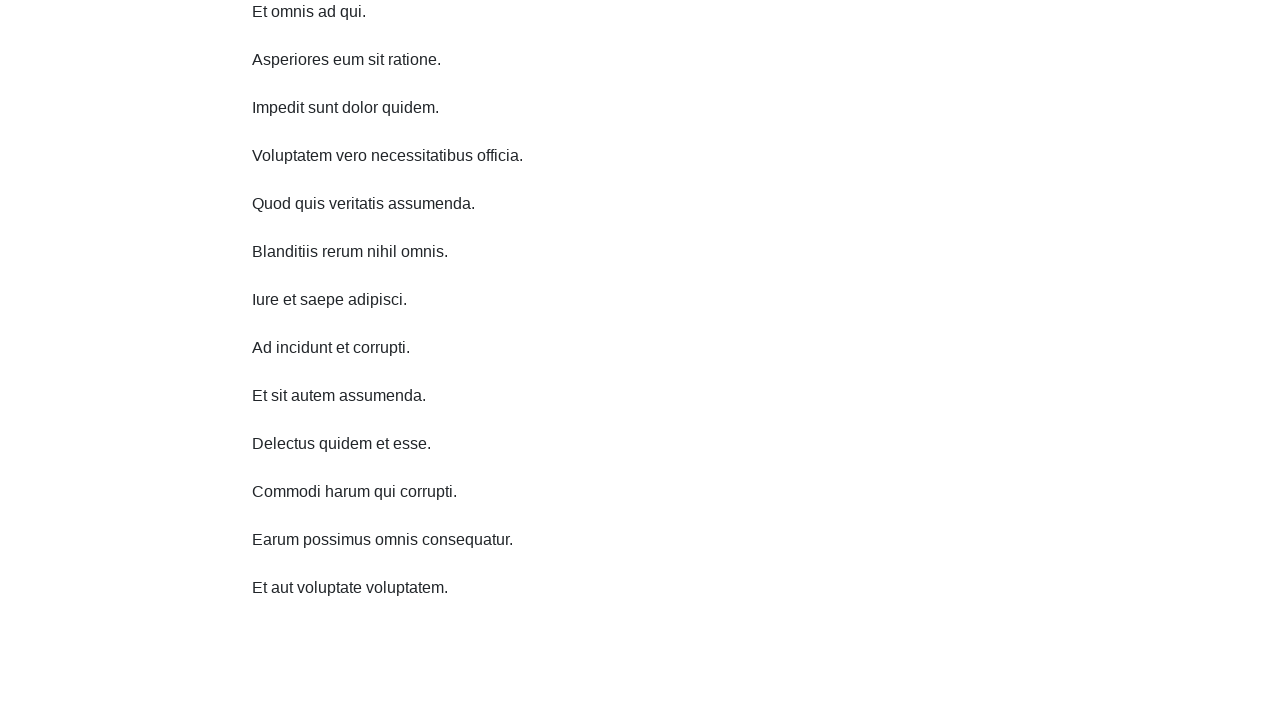

Scrolled up 750 pixels (iteration 1 of 10)
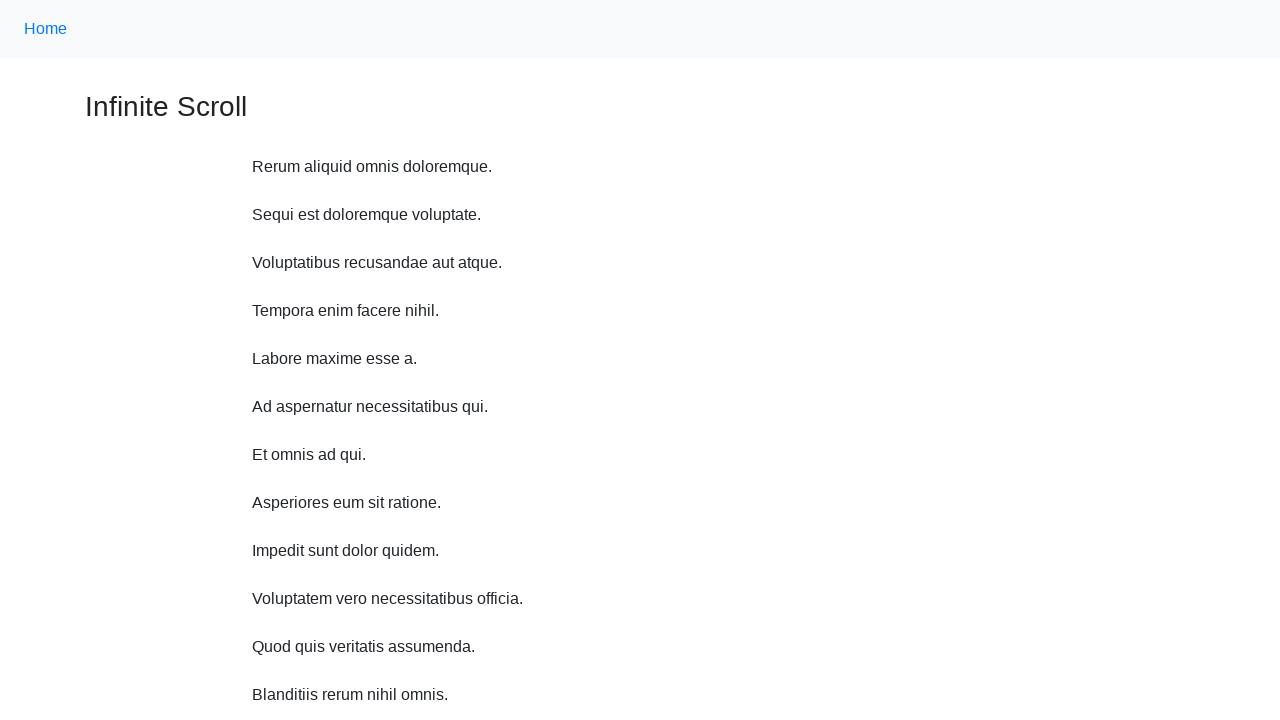

Waited 1 second before scrolling
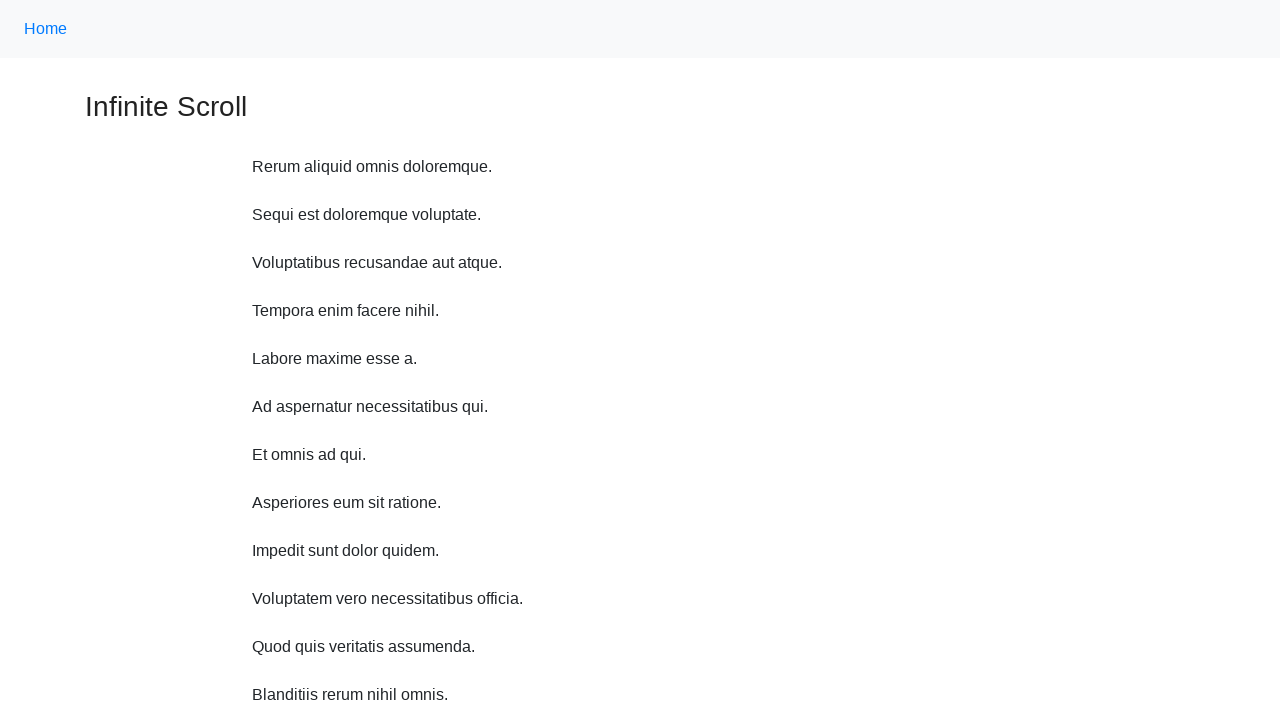

Scrolled up 750 pixels (iteration 2 of 10)
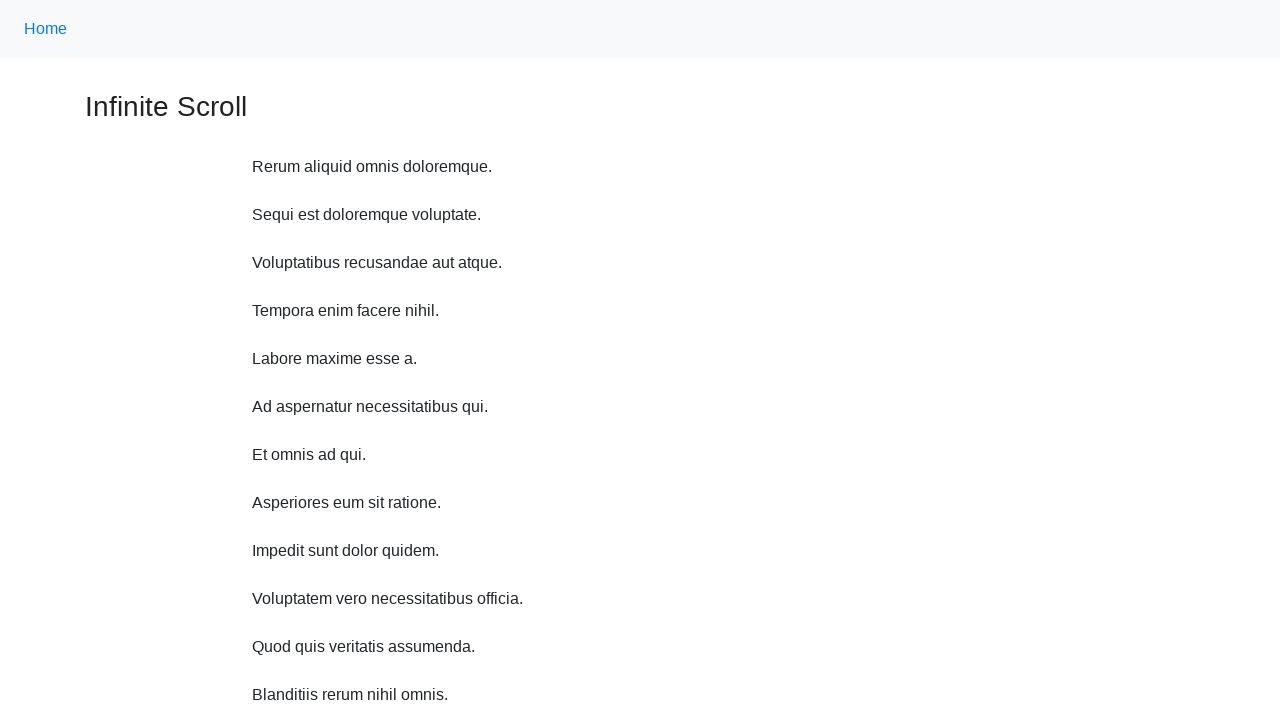

Waited 1 second before scrolling
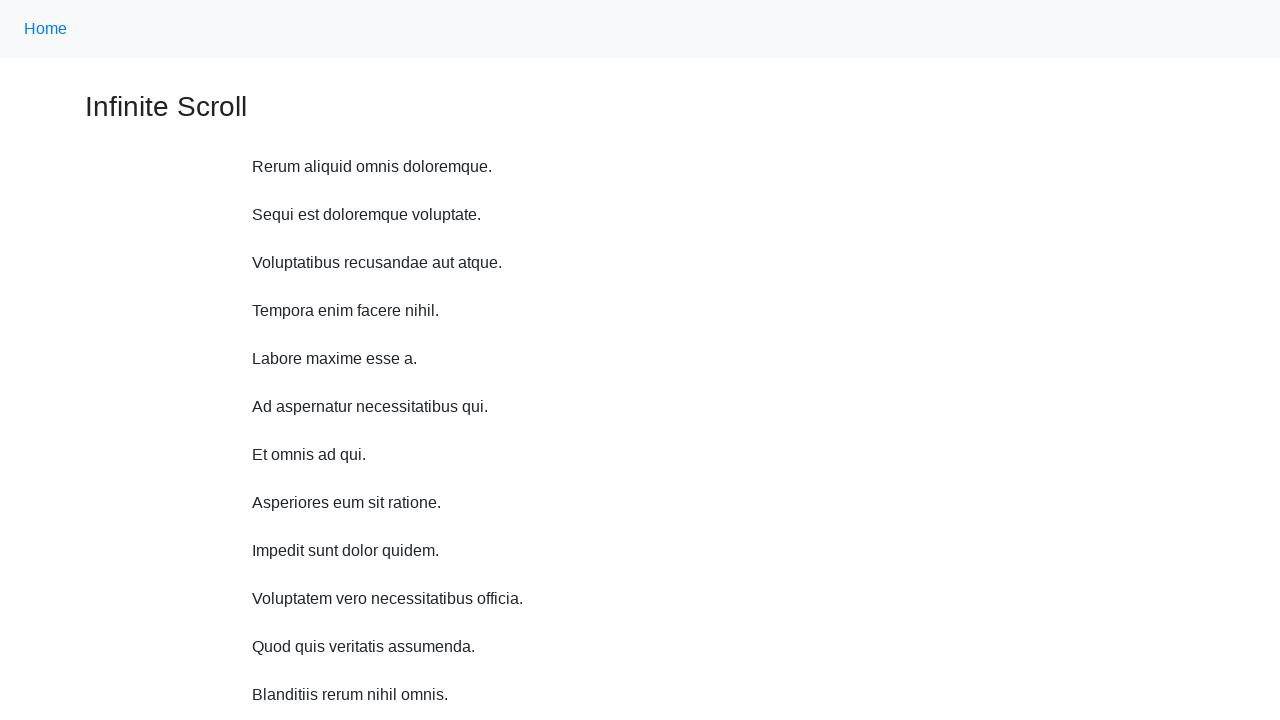

Scrolled up 750 pixels (iteration 3 of 10)
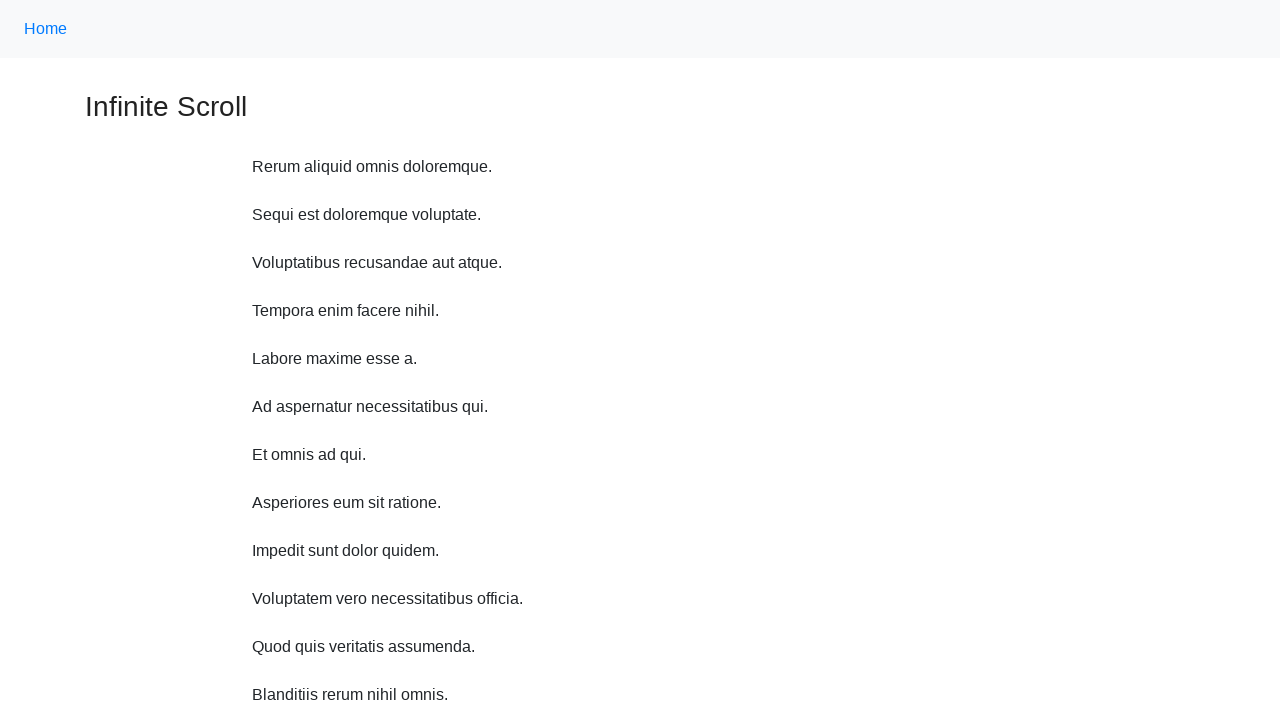

Waited 1 second before scrolling
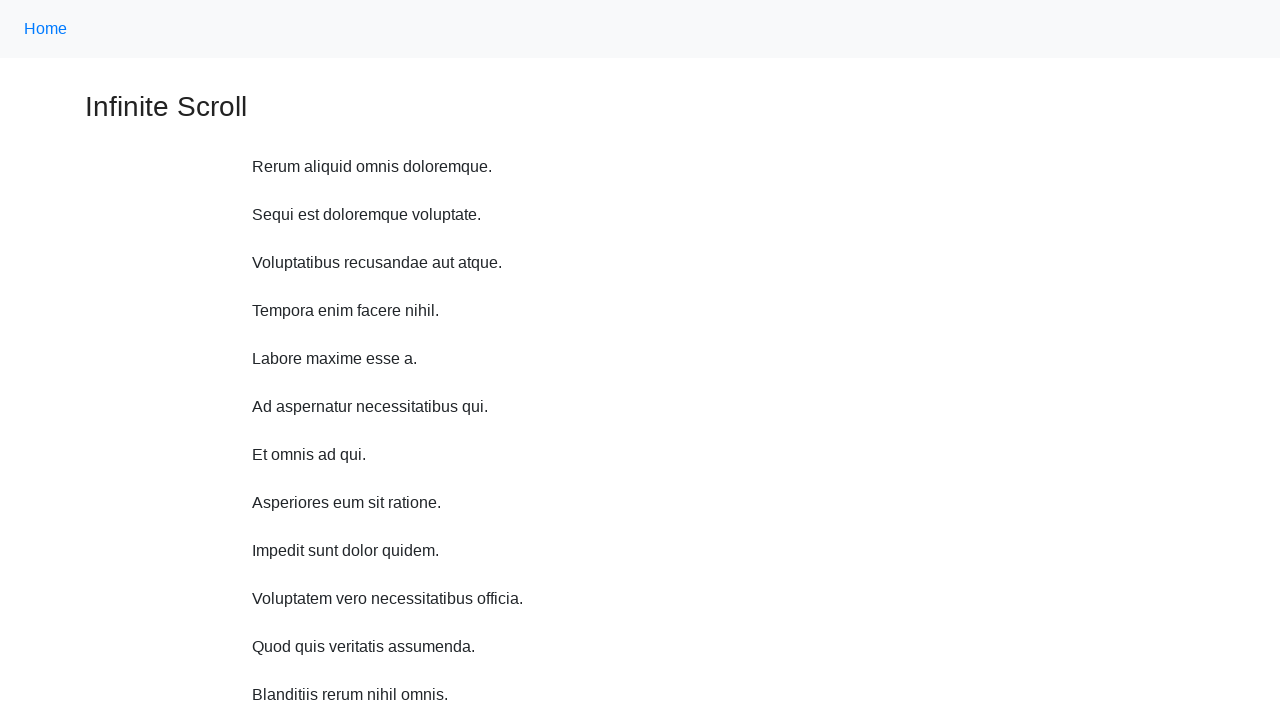

Scrolled up 750 pixels (iteration 4 of 10)
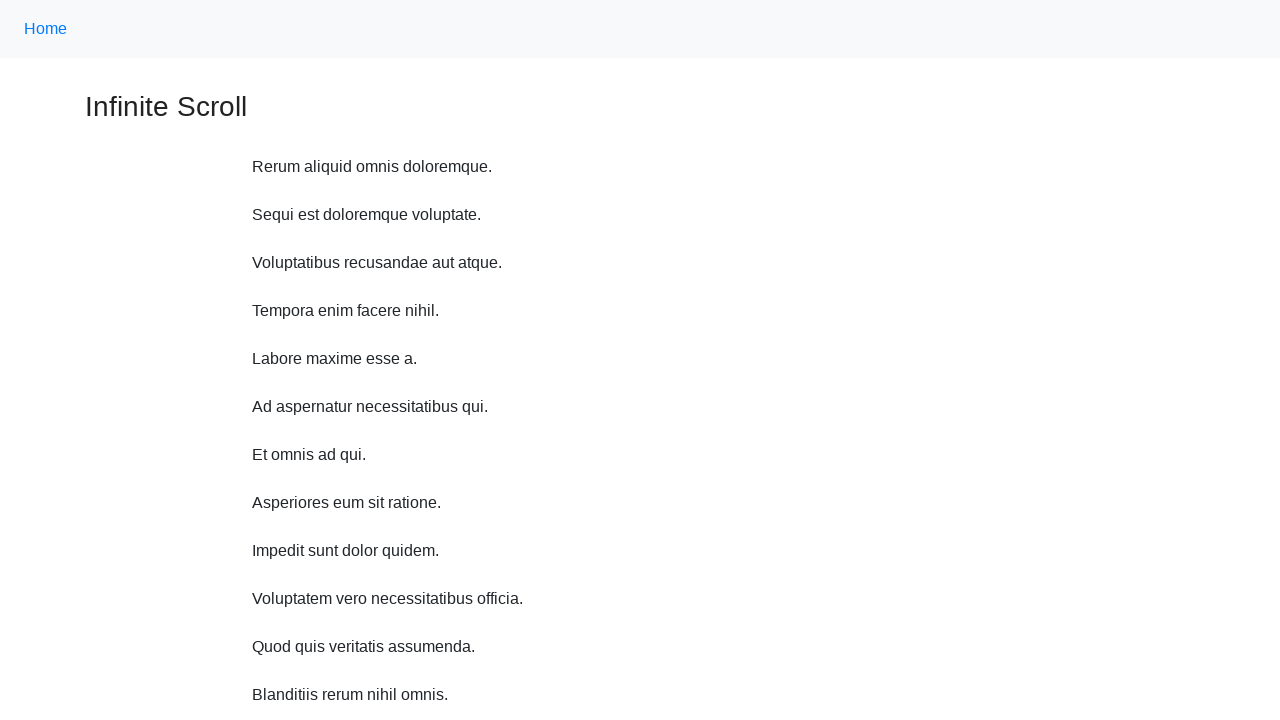

Waited 1 second before scrolling
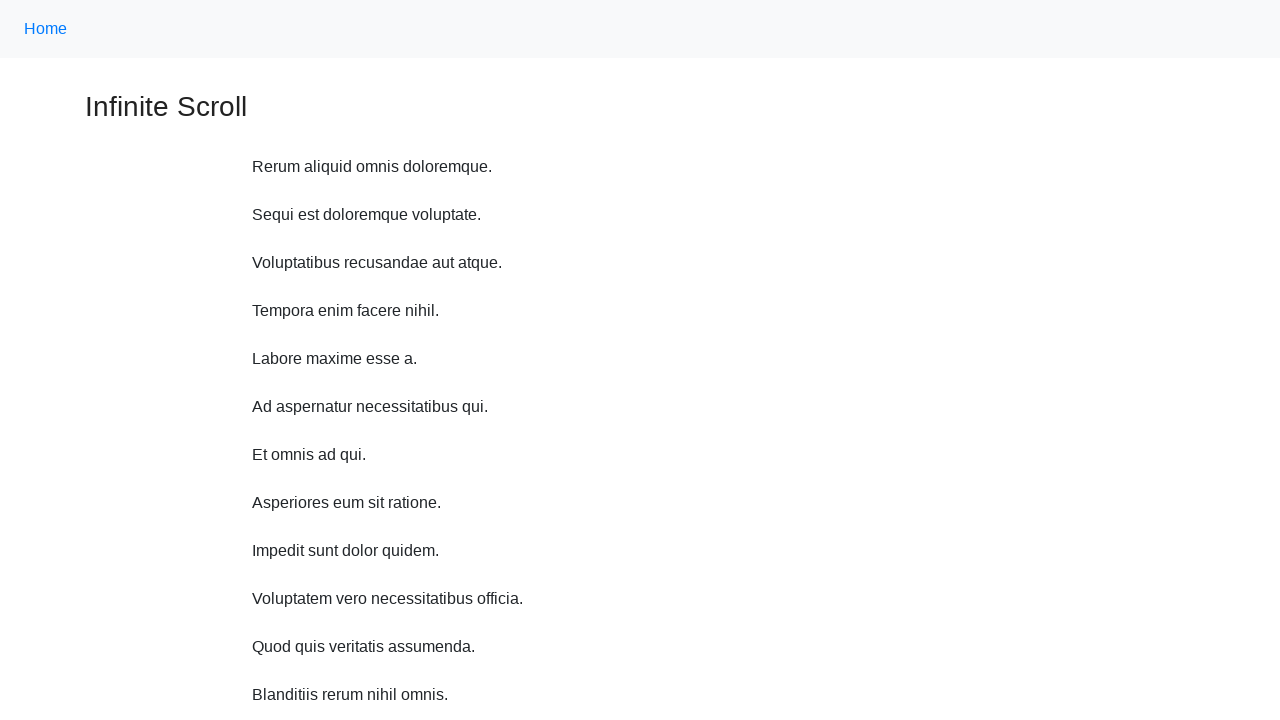

Scrolled up 750 pixels (iteration 5 of 10)
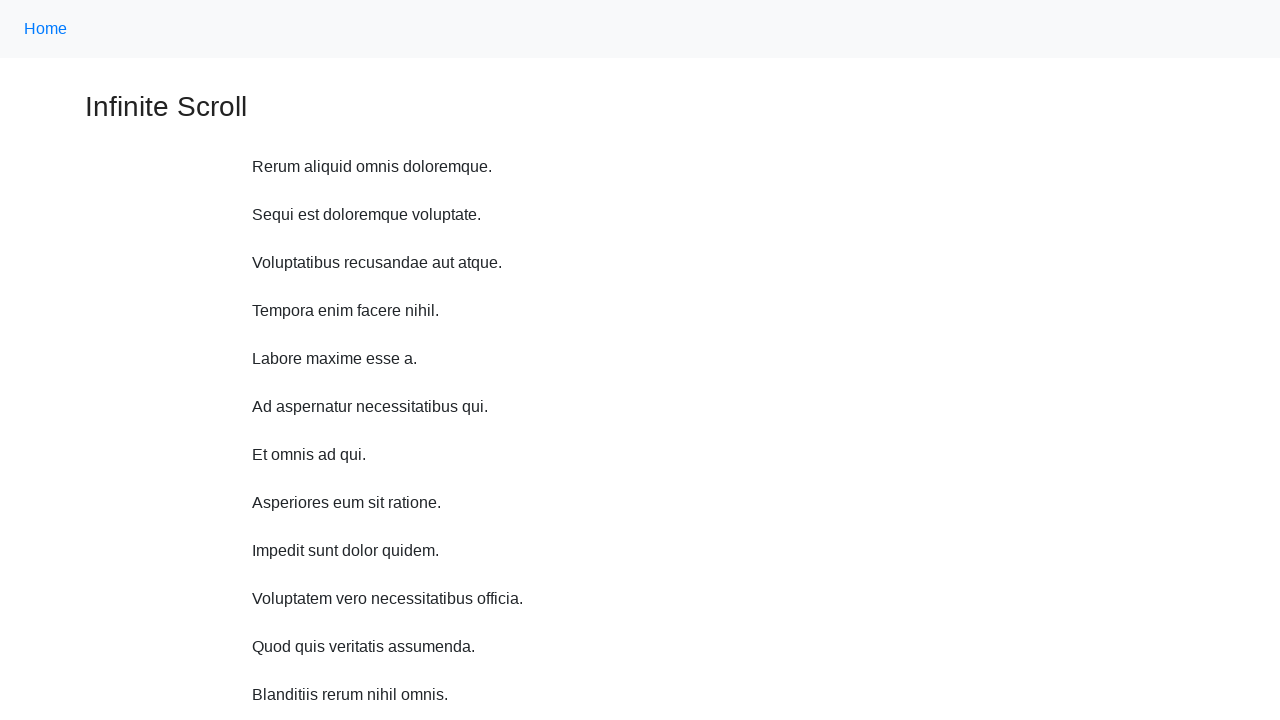

Waited 1 second before scrolling
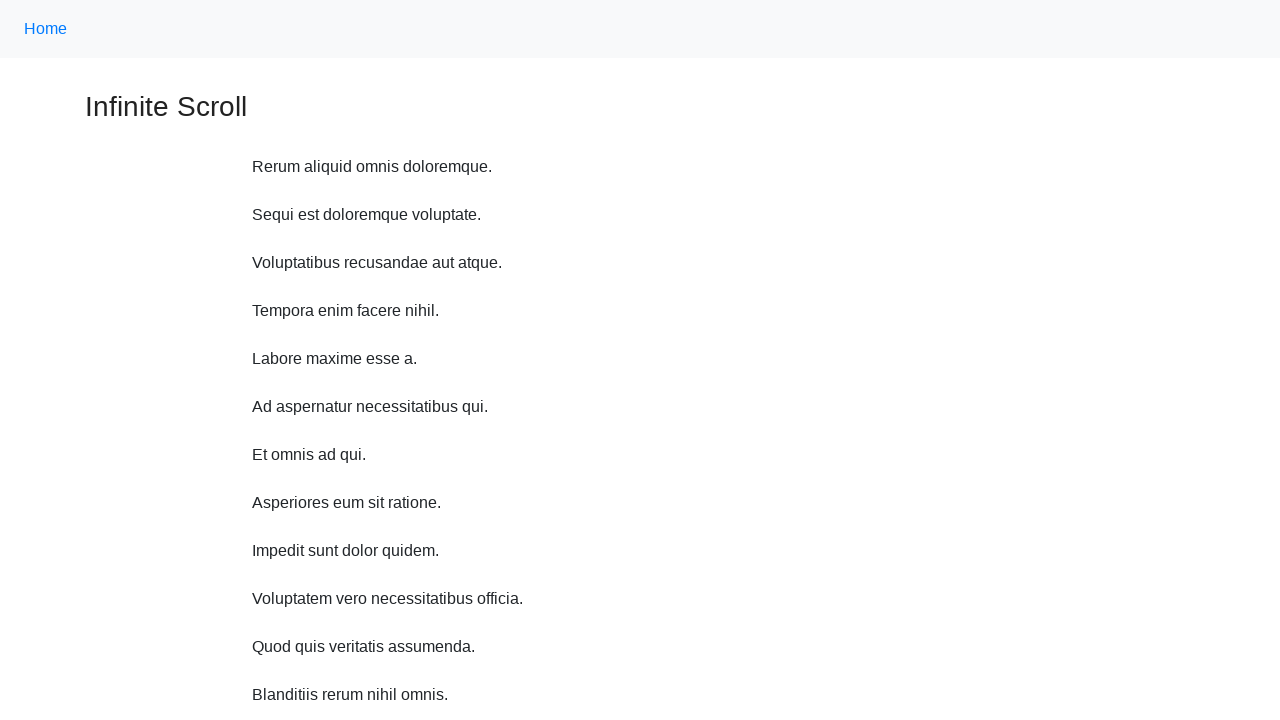

Scrolled up 750 pixels (iteration 6 of 10)
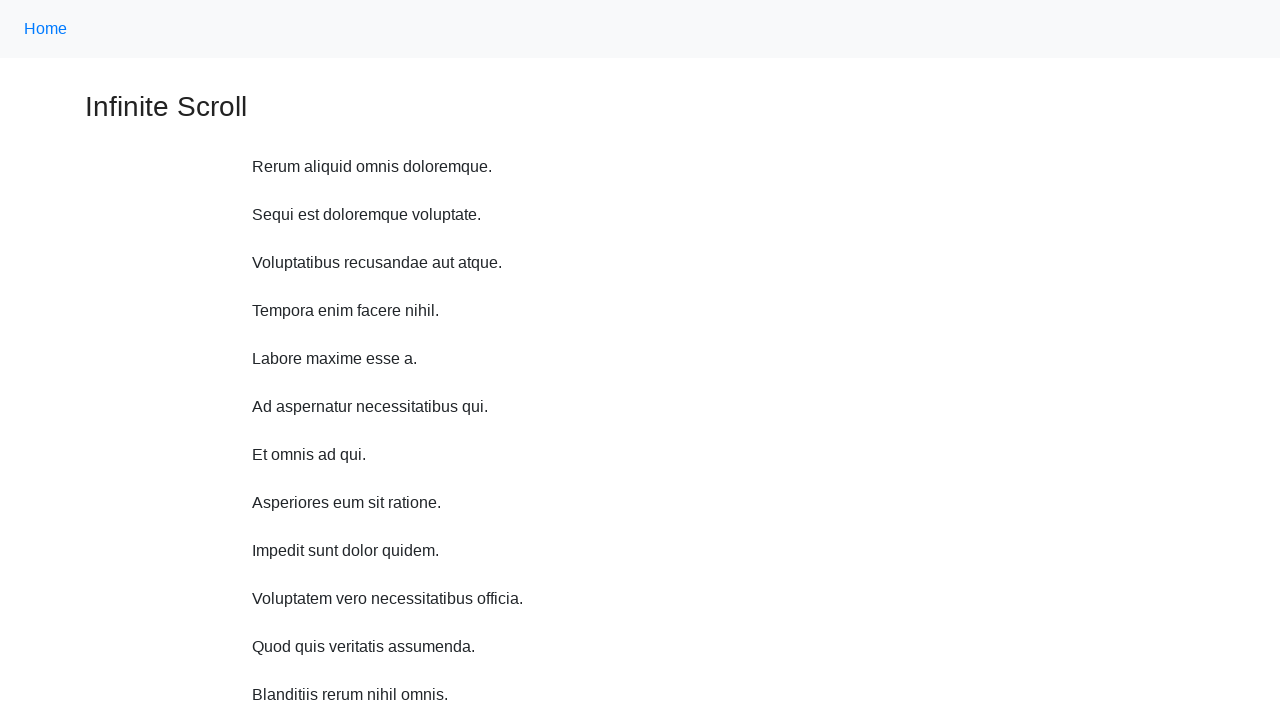

Waited 1 second before scrolling
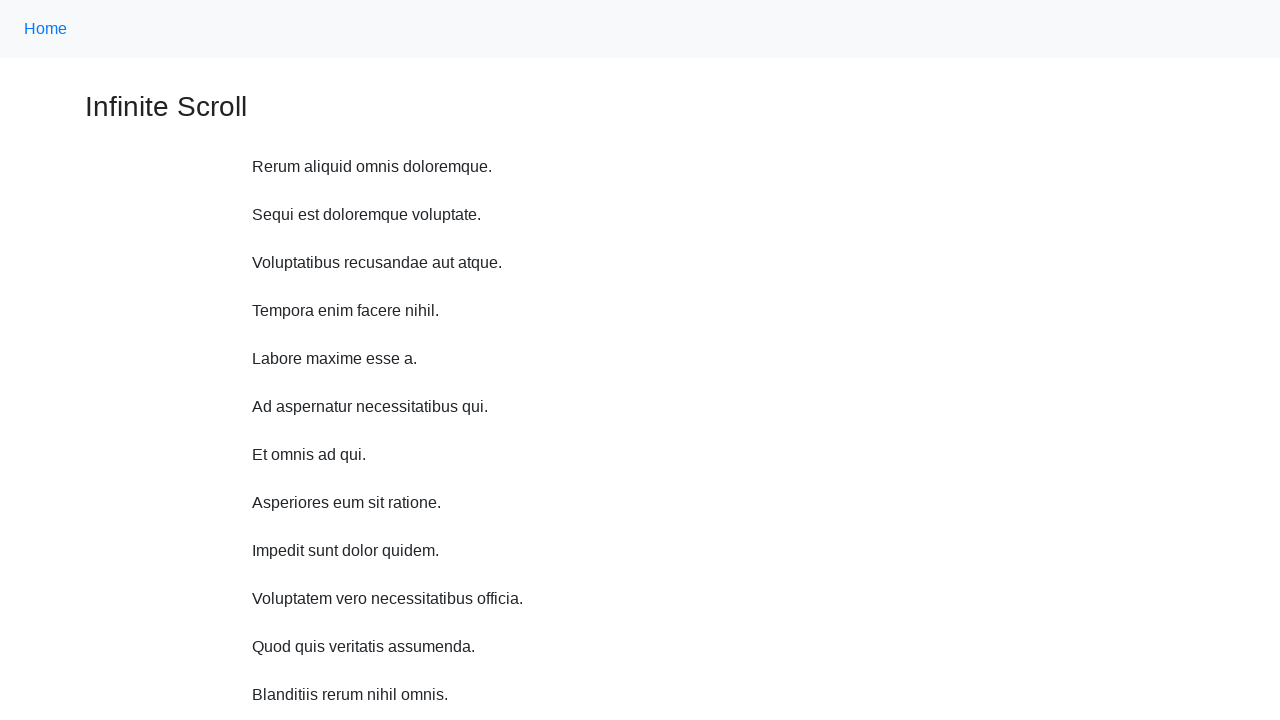

Scrolled up 750 pixels (iteration 7 of 10)
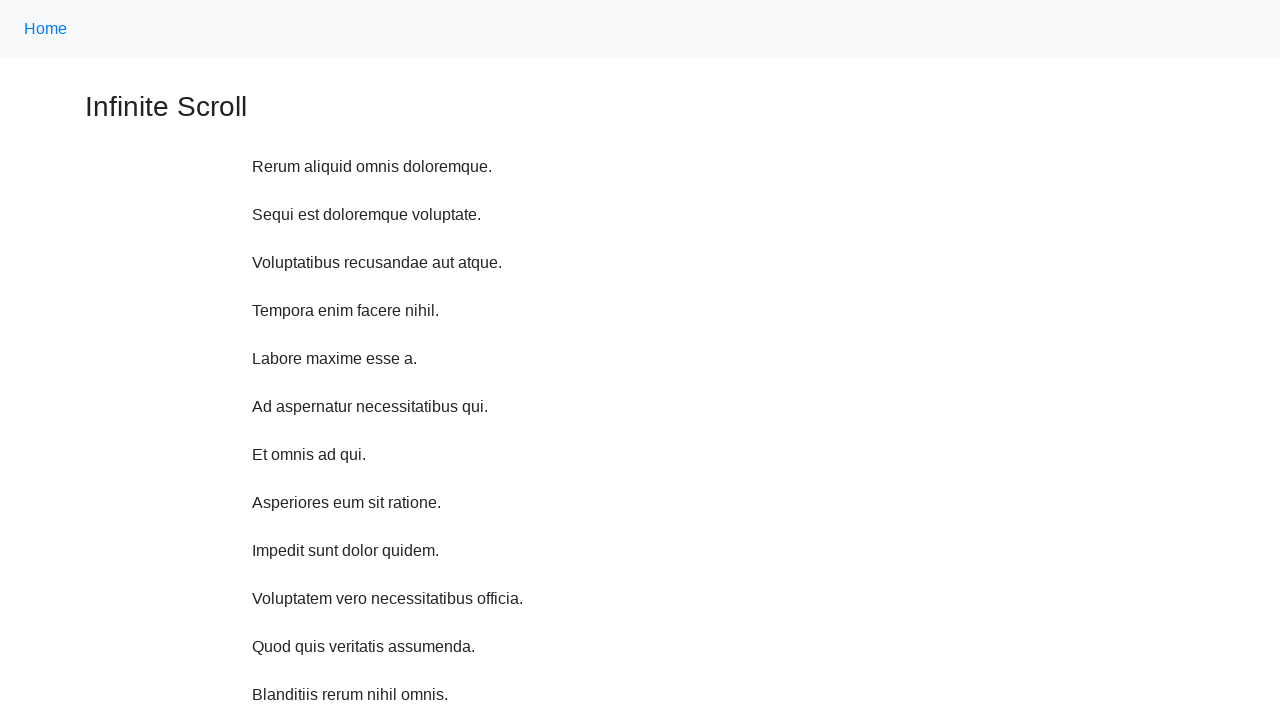

Waited 1 second before scrolling
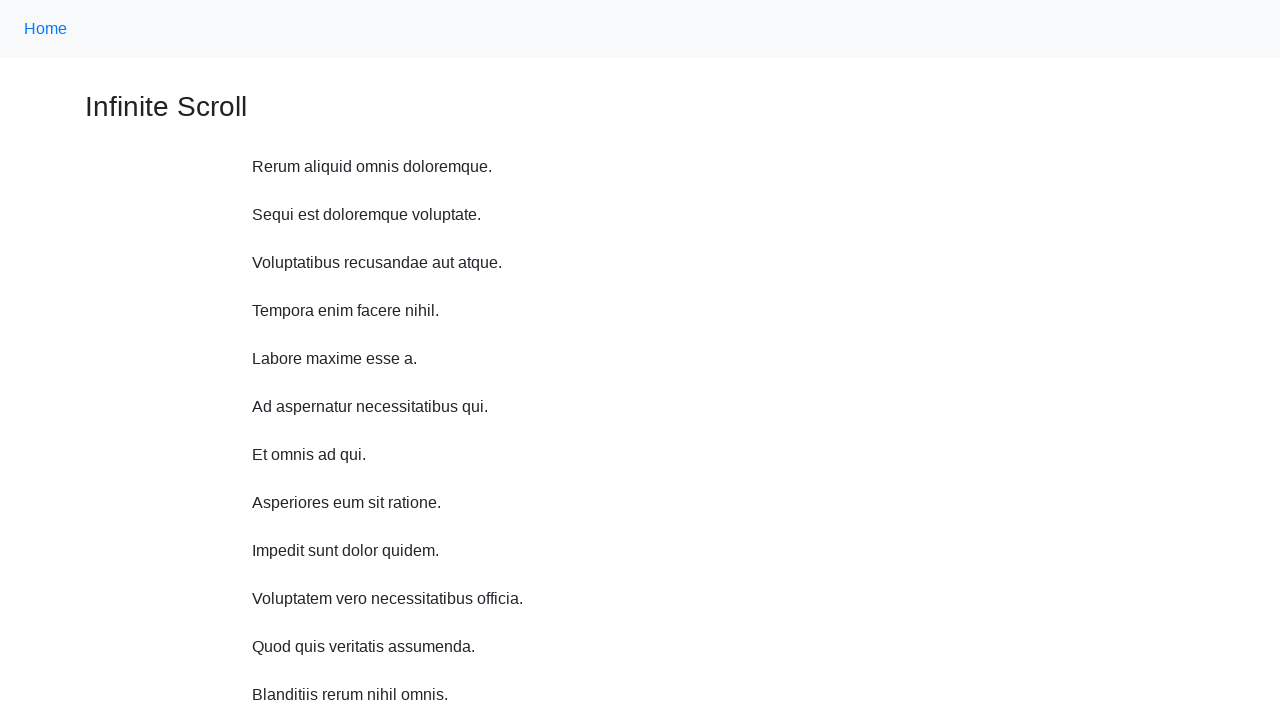

Scrolled up 750 pixels (iteration 8 of 10)
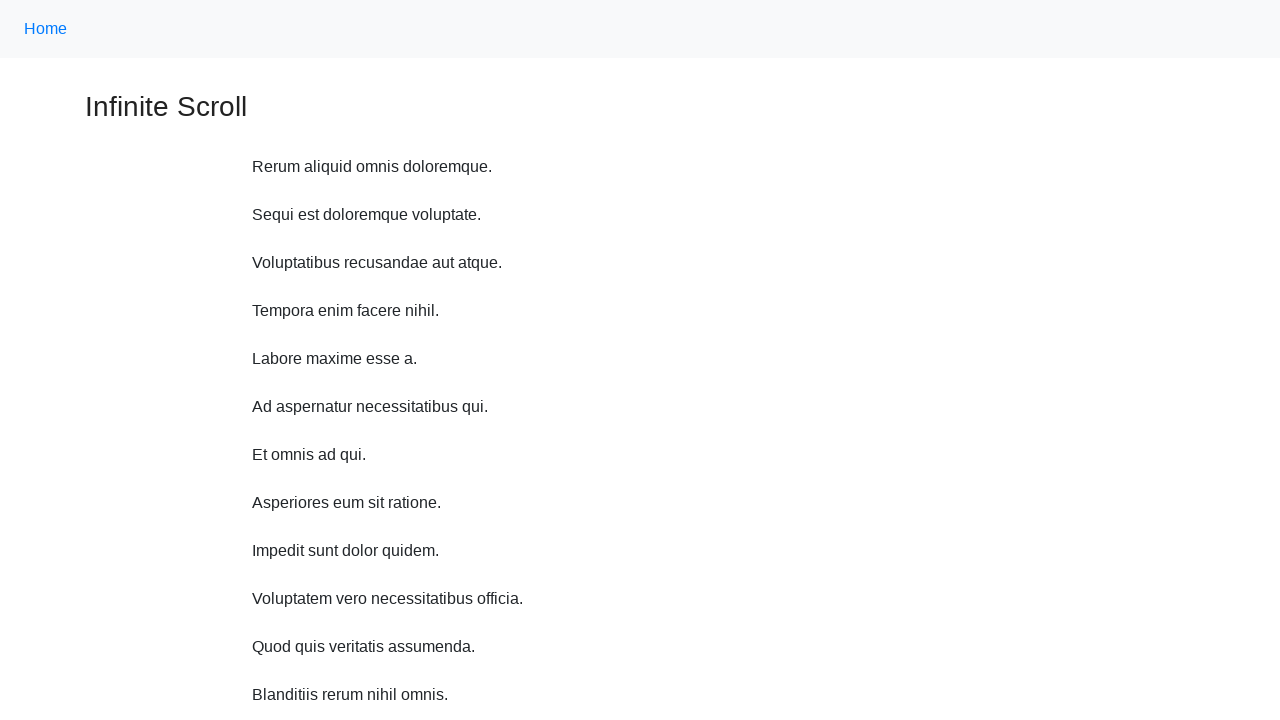

Waited 1 second before scrolling
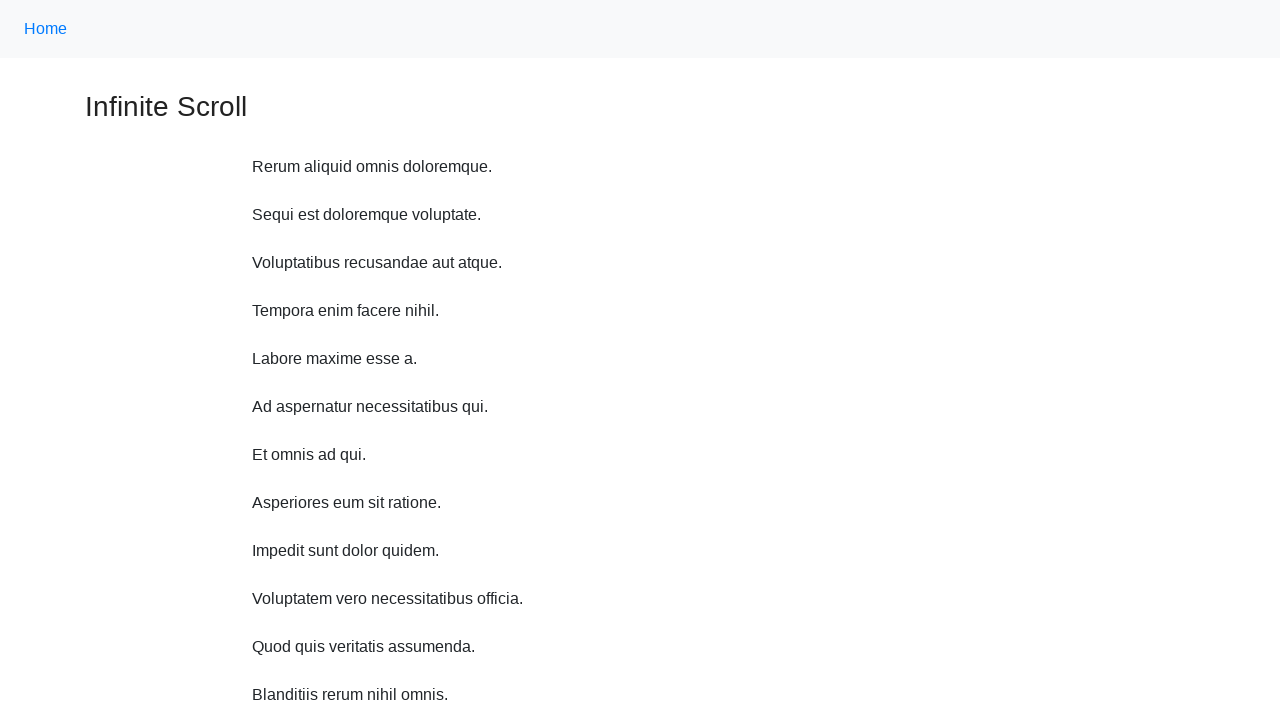

Scrolled up 750 pixels (iteration 9 of 10)
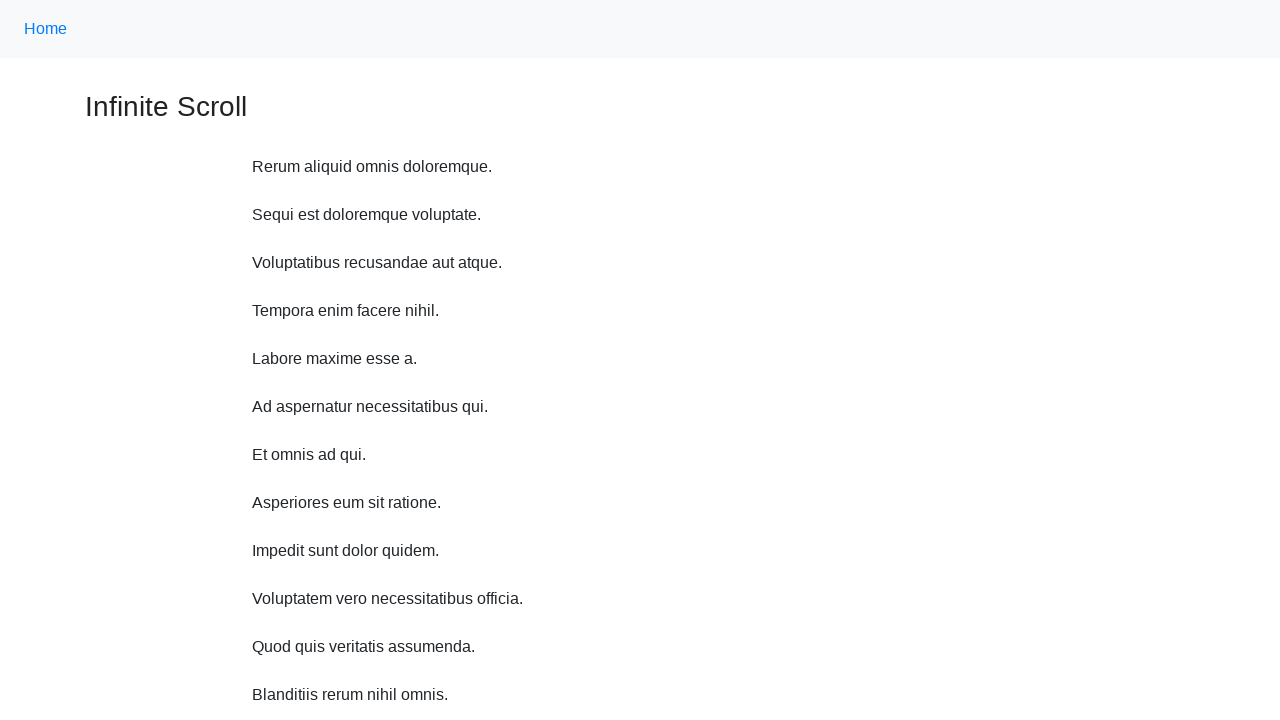

Waited 1 second before scrolling
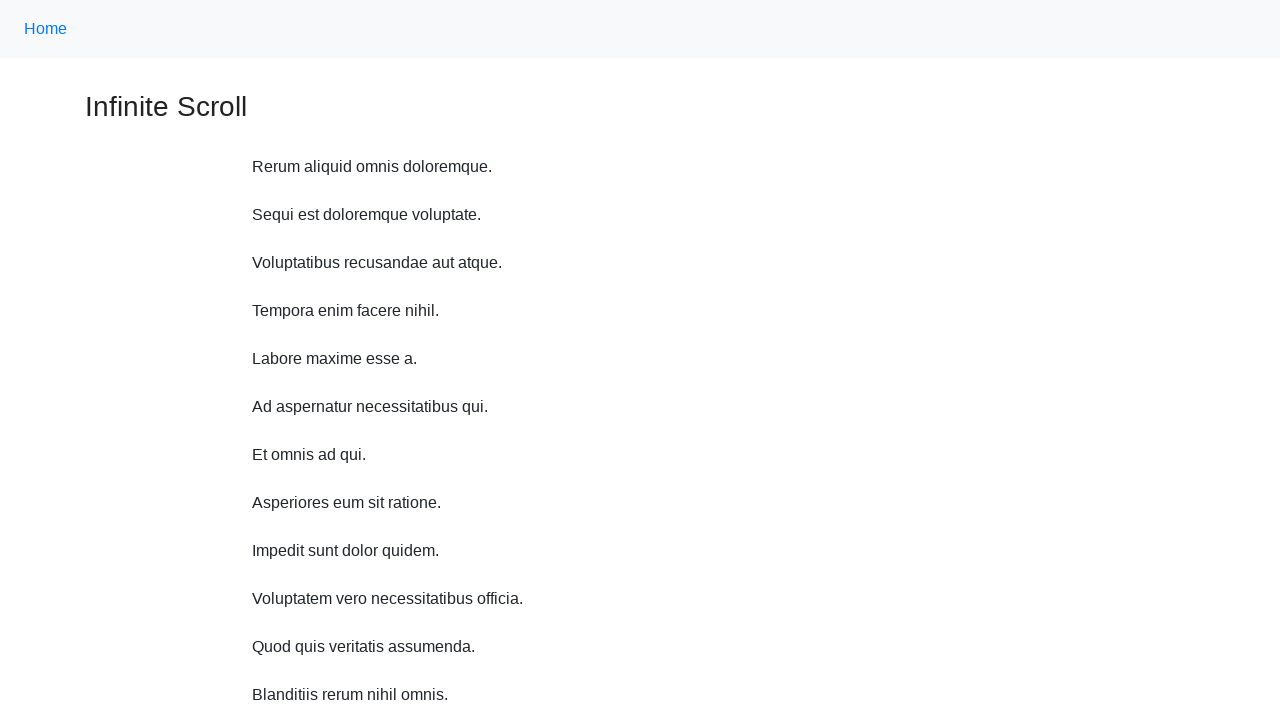

Scrolled up 750 pixels (iteration 10 of 10)
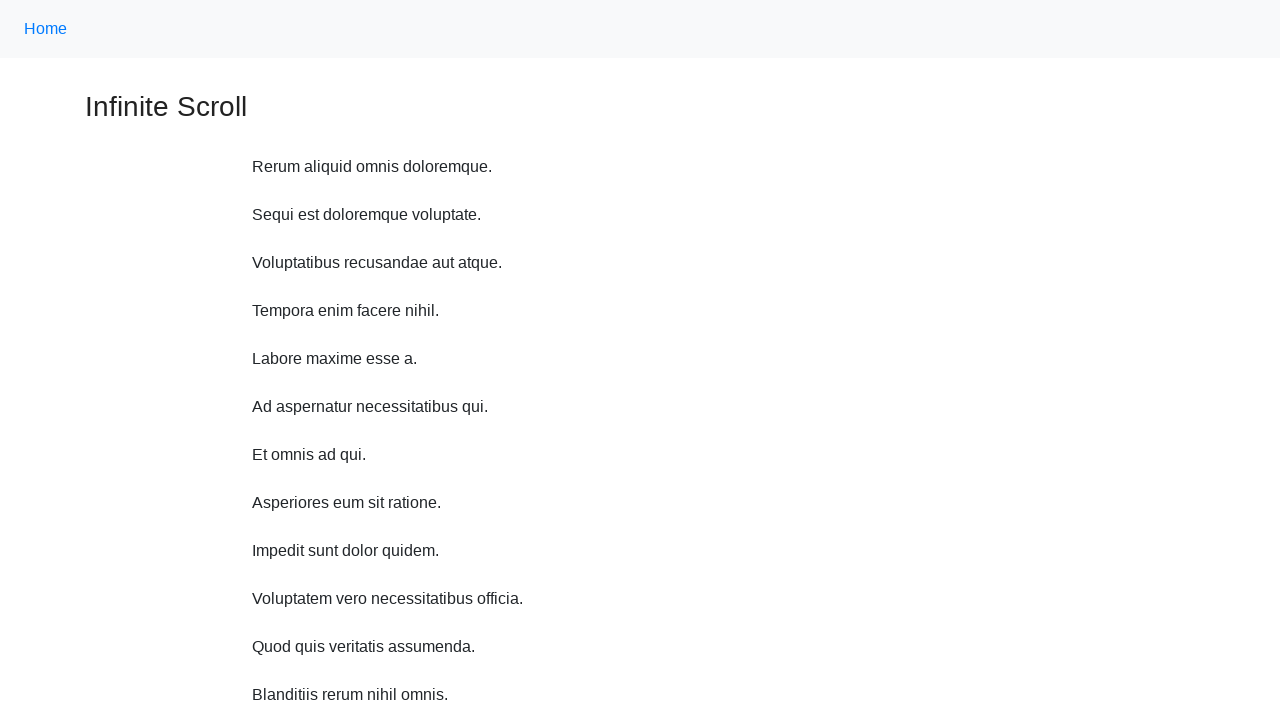

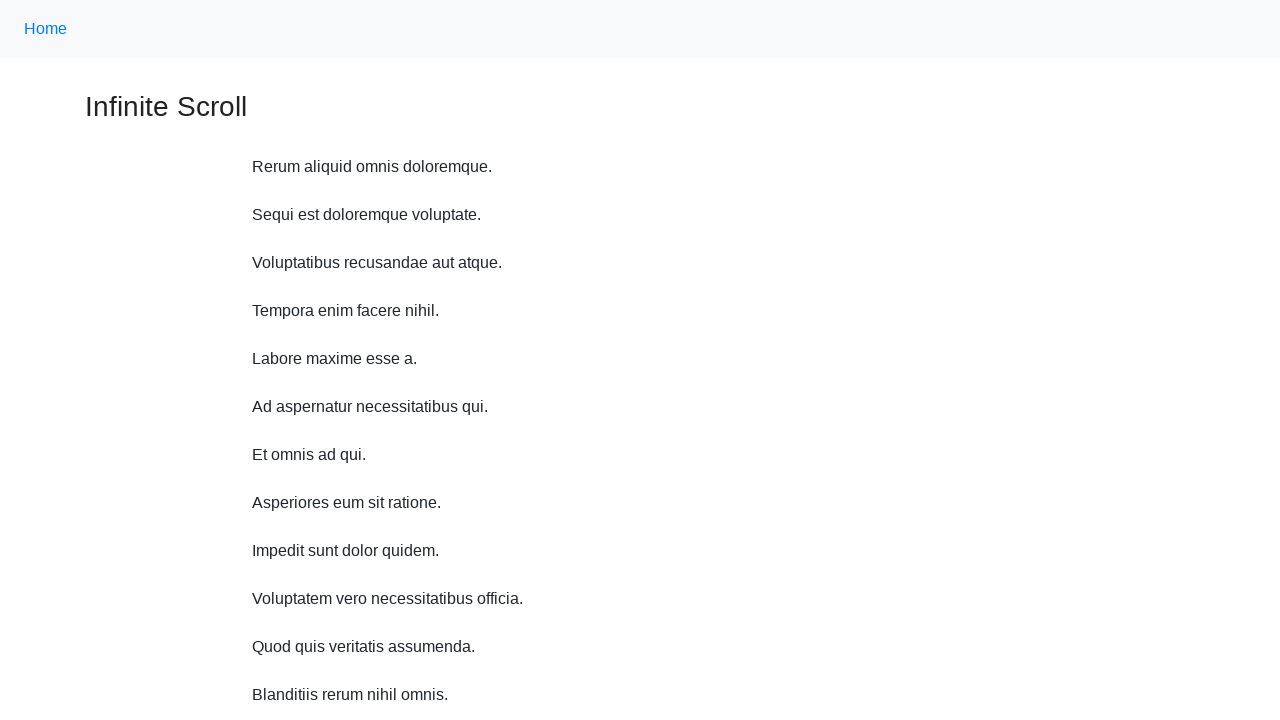